Tests selecting and deselecting all checkboxes on a page with multiple checkbox fields.

Starting URL: https://automationfc.github.io/multiple-fields

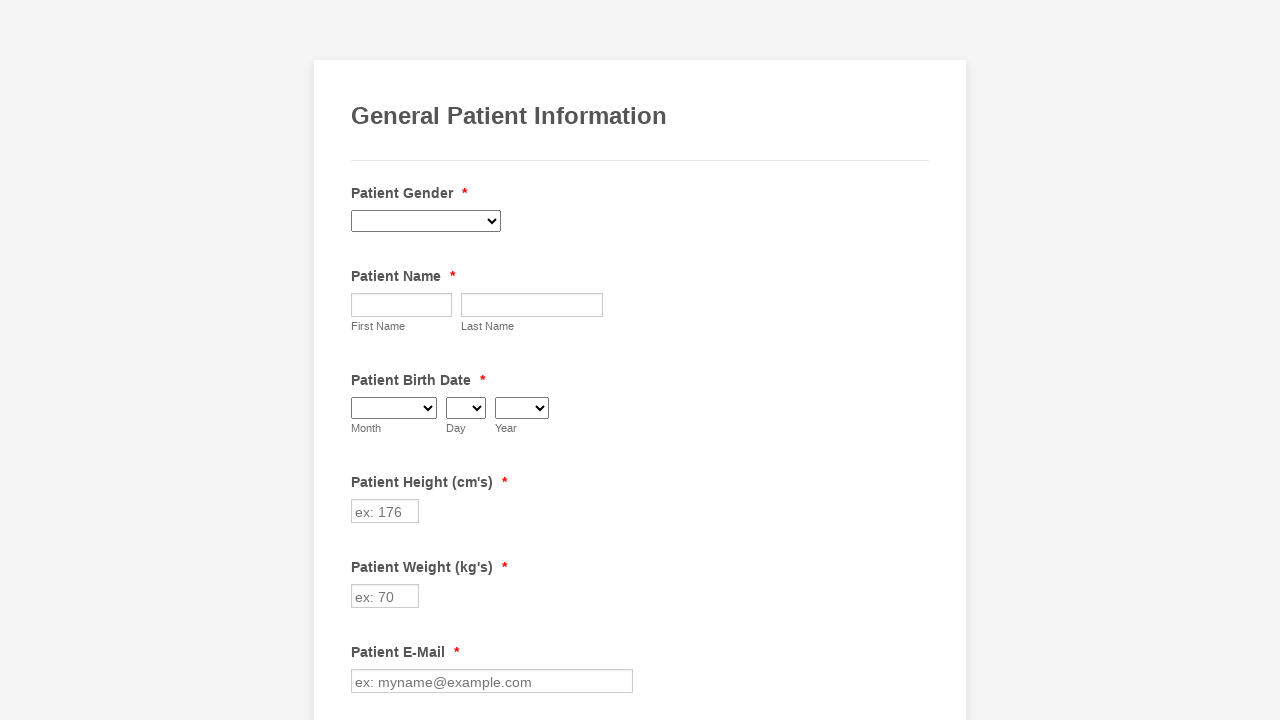

Waited for checkboxes to load on the page
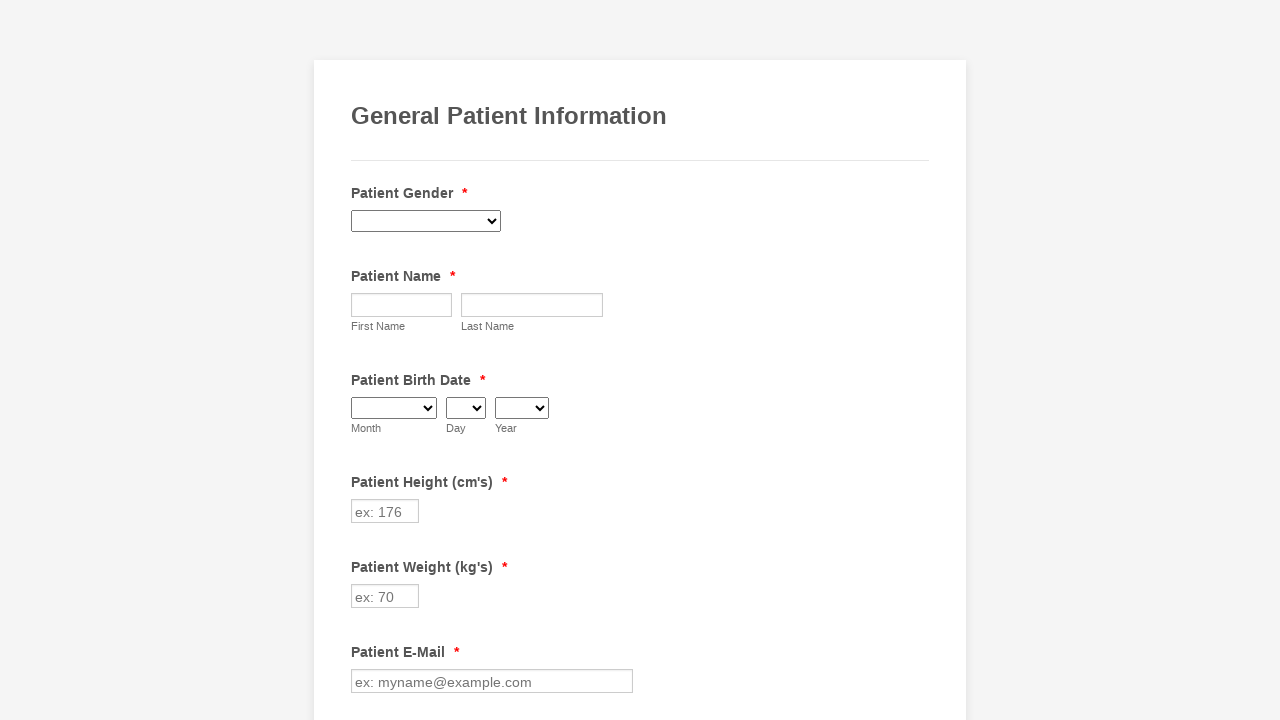

Located all checkbox elements on the page
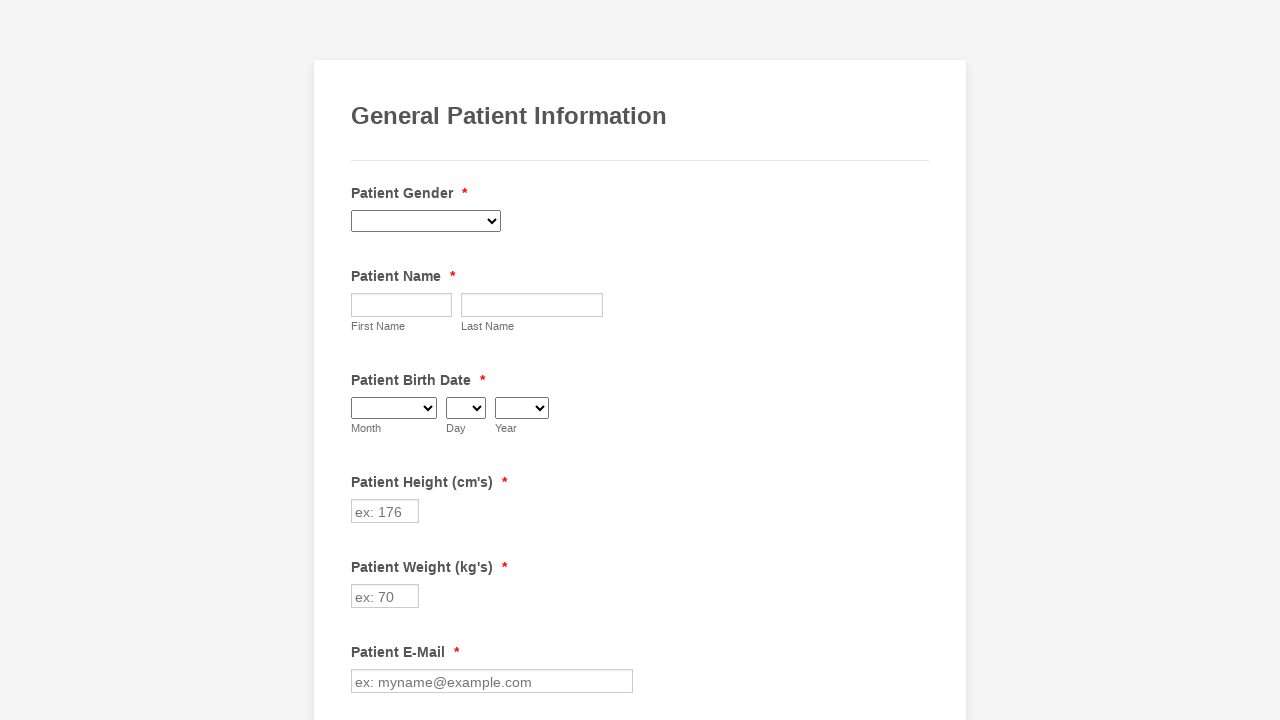

Found 29 checkboxes on the page
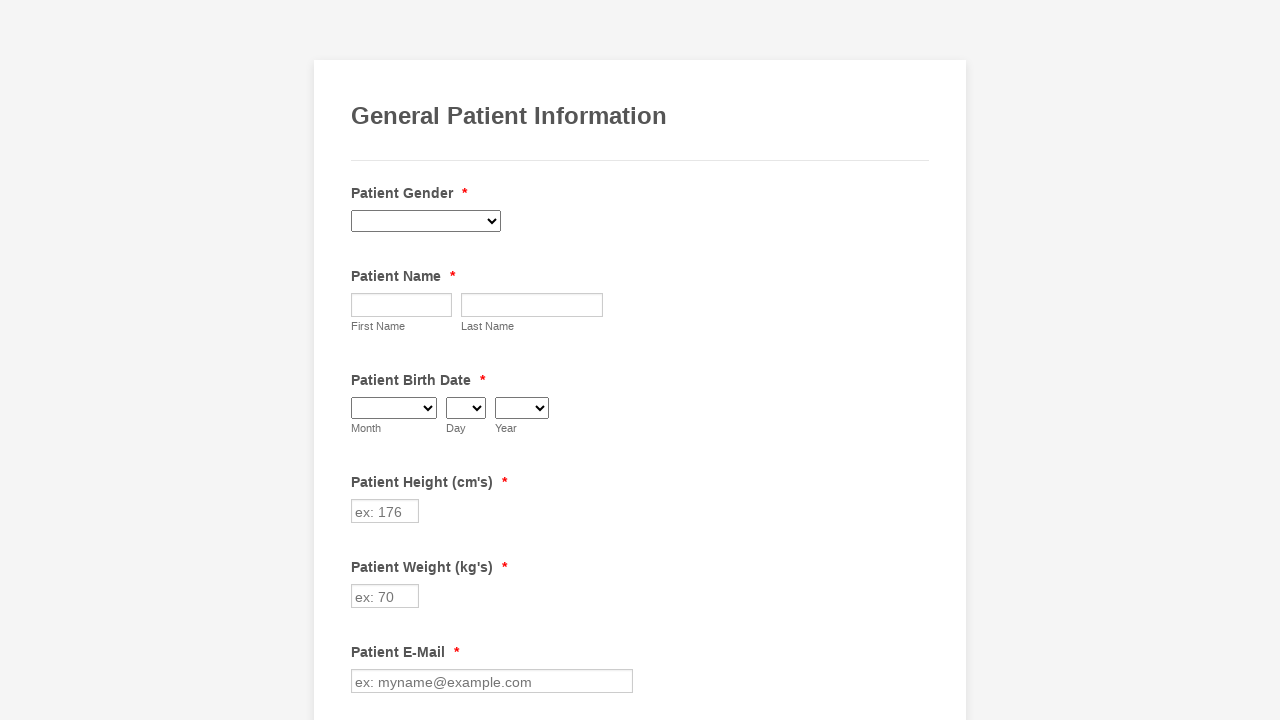

Selected checkbox 1 of 29 at (362, 360) on input[type='checkbox'] >> nth=0
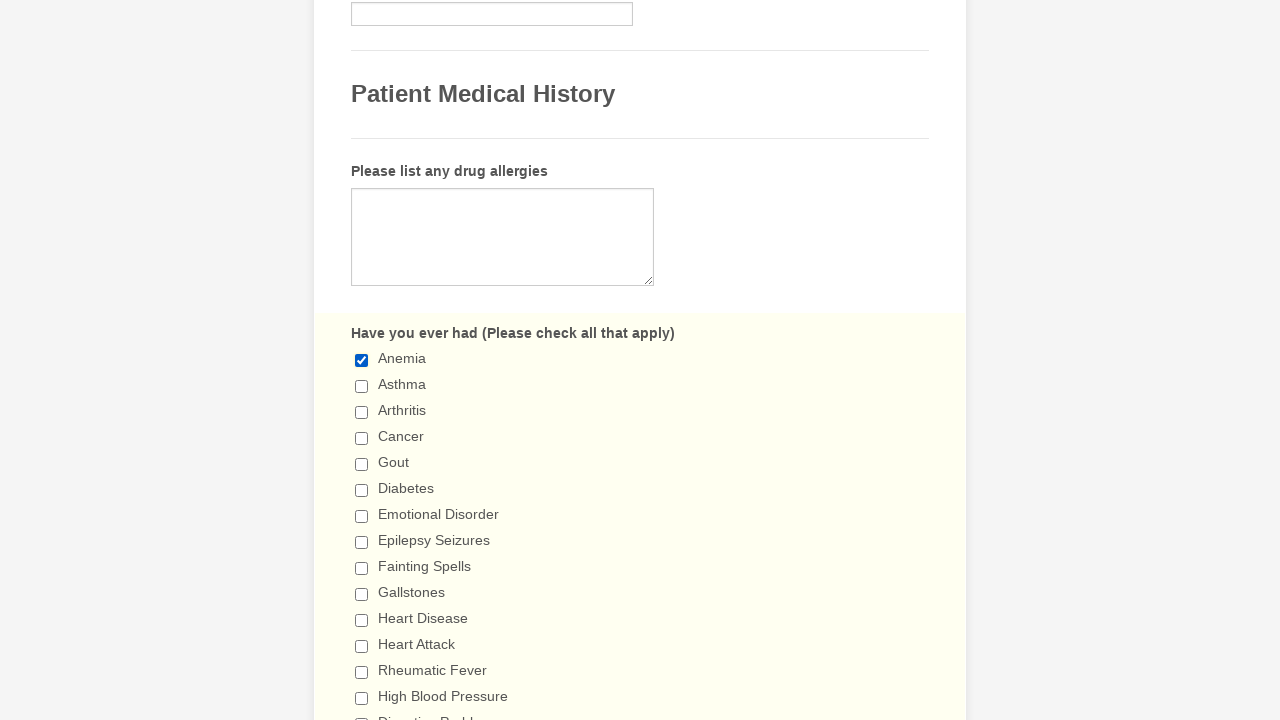

Selected checkbox 2 of 29 at (362, 386) on input[type='checkbox'] >> nth=1
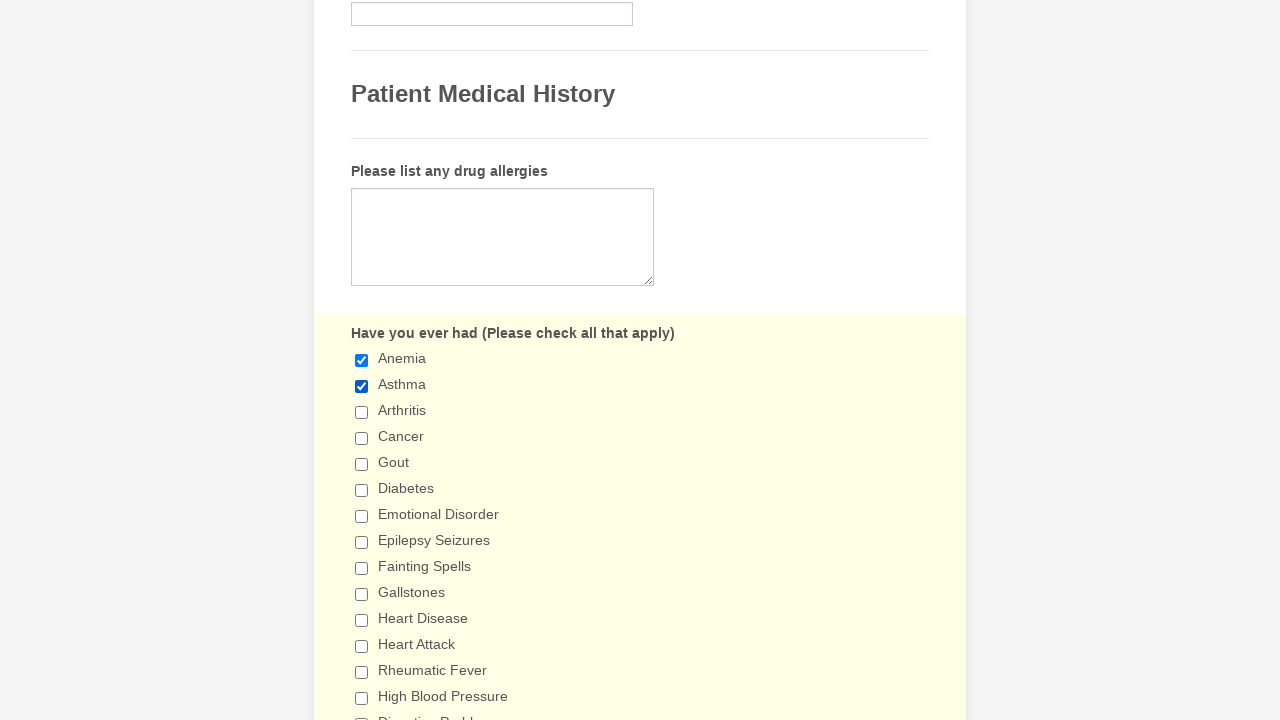

Selected checkbox 3 of 29 at (362, 412) on input[type='checkbox'] >> nth=2
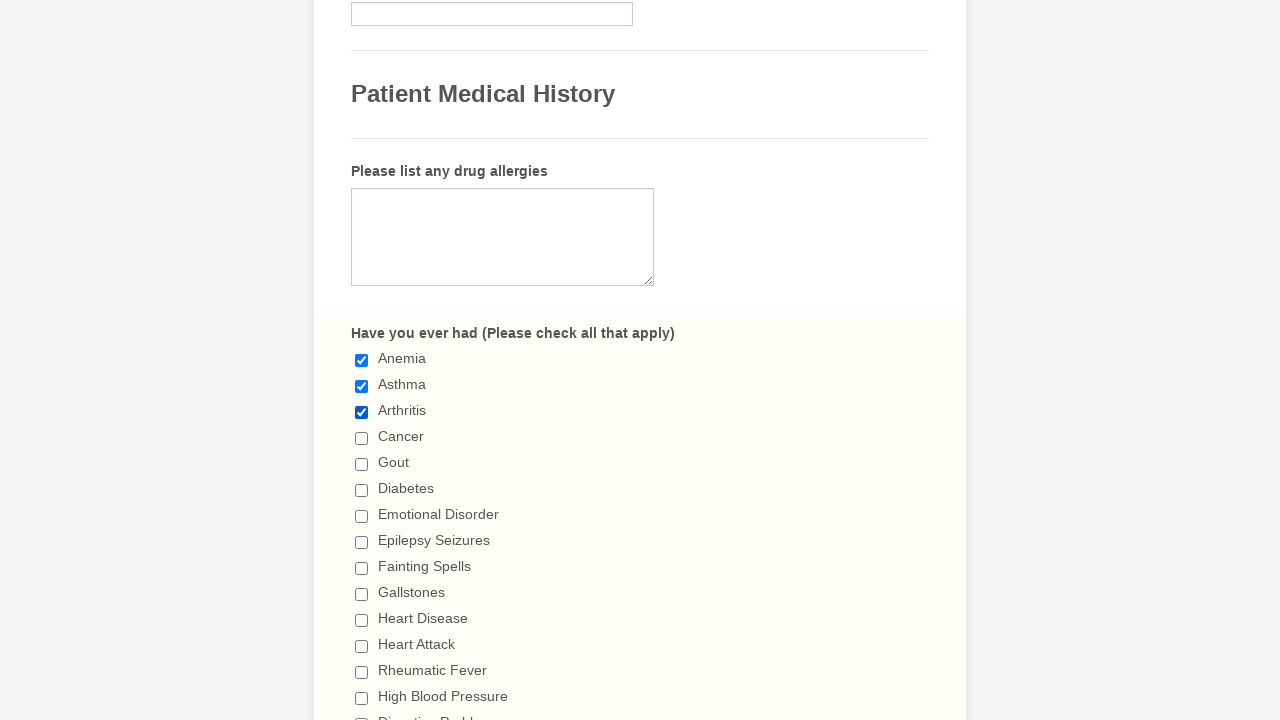

Selected checkbox 4 of 29 at (362, 438) on input[type='checkbox'] >> nth=3
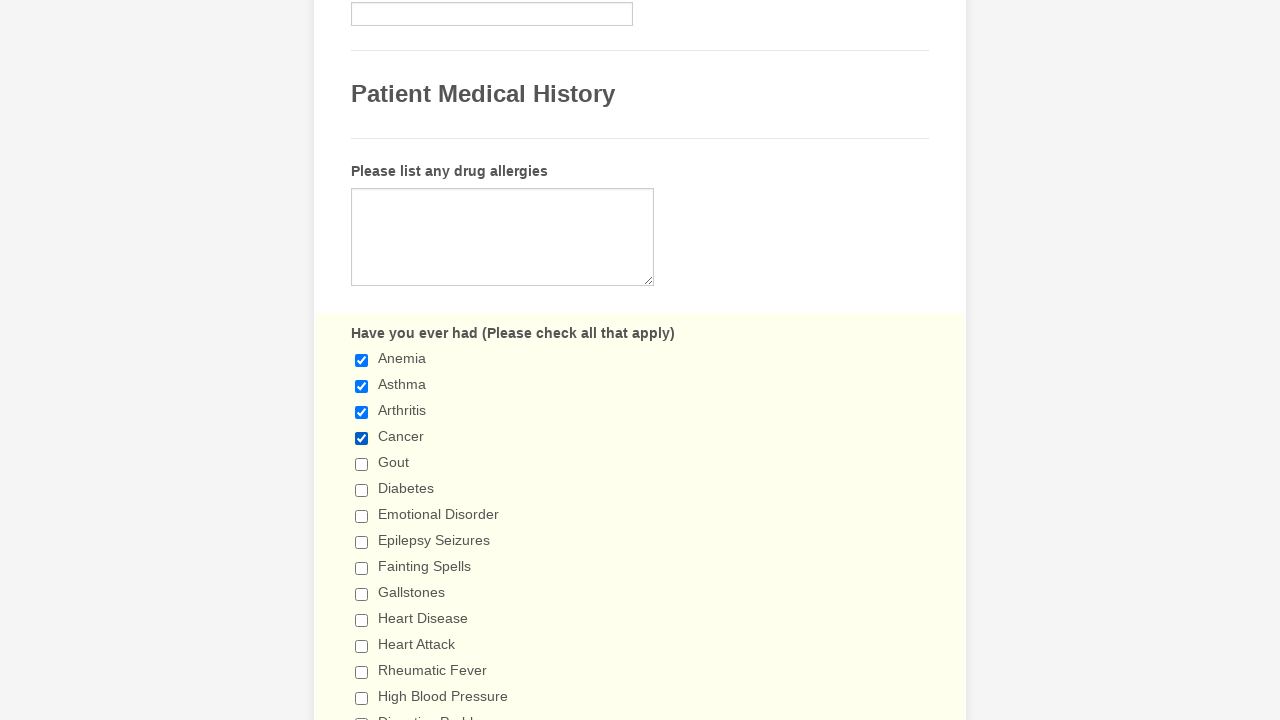

Selected checkbox 5 of 29 at (362, 464) on input[type='checkbox'] >> nth=4
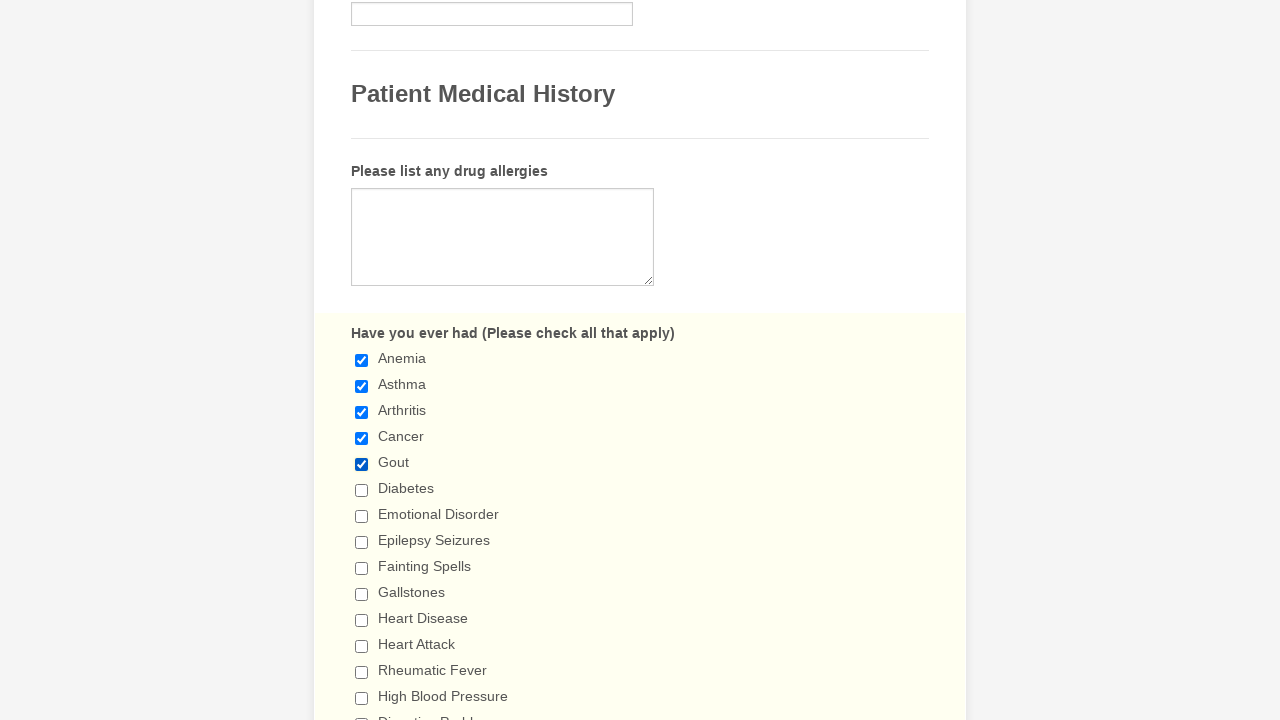

Selected checkbox 6 of 29 at (362, 490) on input[type='checkbox'] >> nth=5
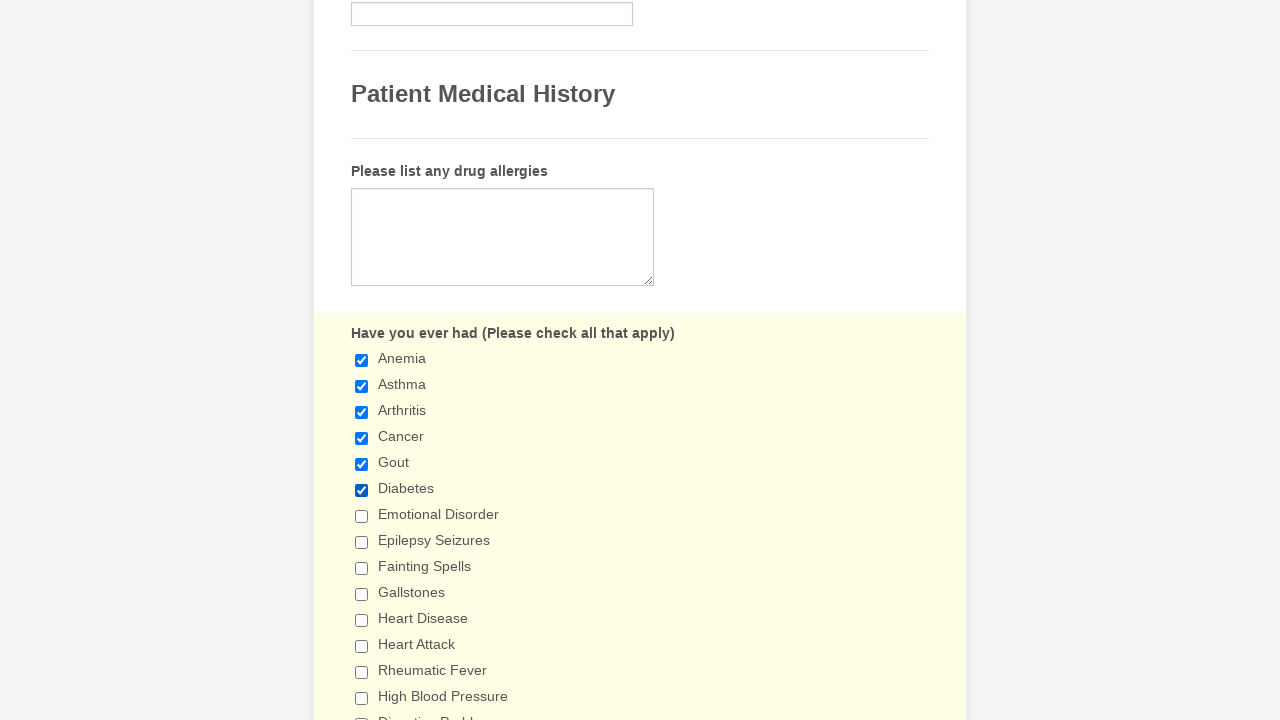

Selected checkbox 7 of 29 at (362, 516) on input[type='checkbox'] >> nth=6
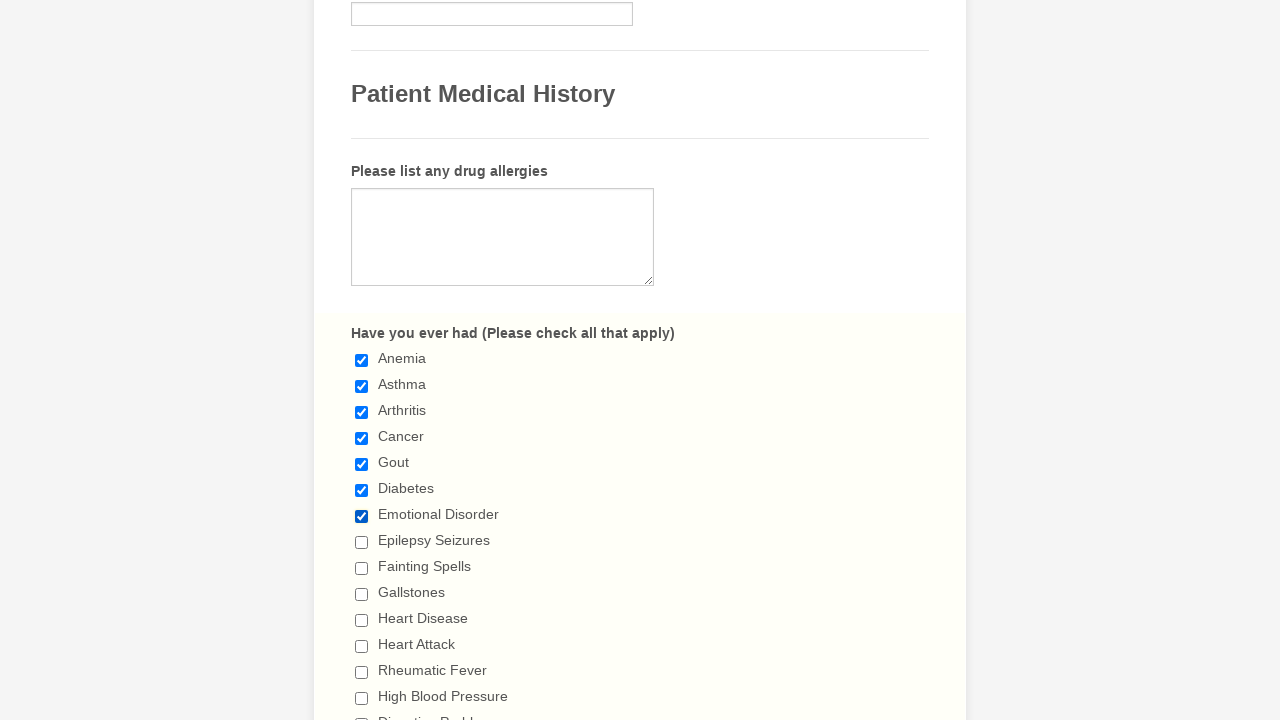

Selected checkbox 8 of 29 at (362, 542) on input[type='checkbox'] >> nth=7
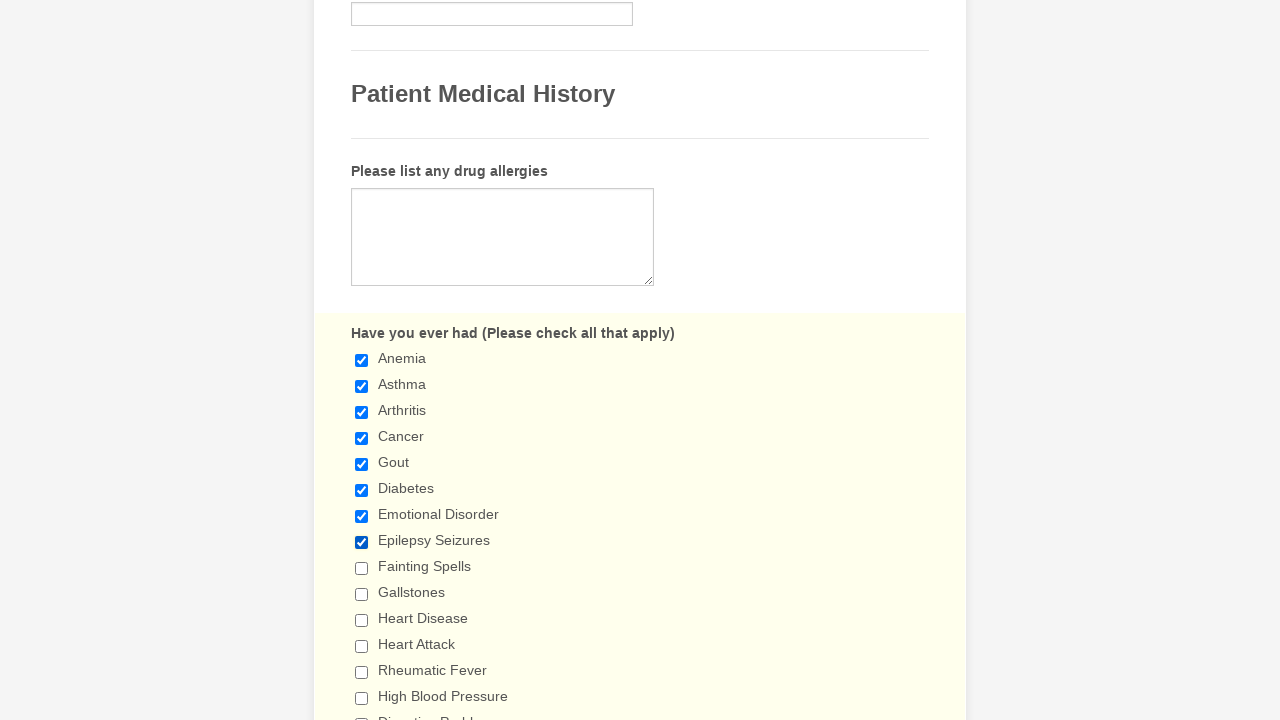

Selected checkbox 9 of 29 at (362, 568) on input[type='checkbox'] >> nth=8
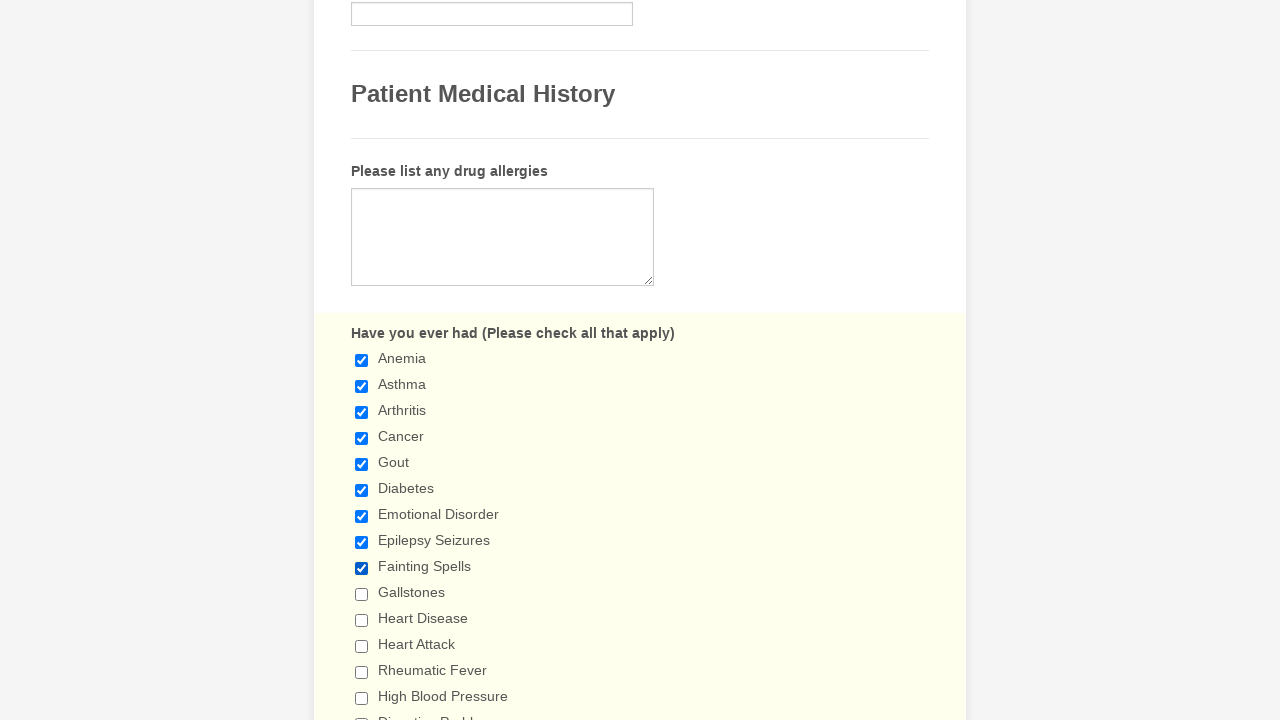

Selected checkbox 10 of 29 at (362, 594) on input[type='checkbox'] >> nth=9
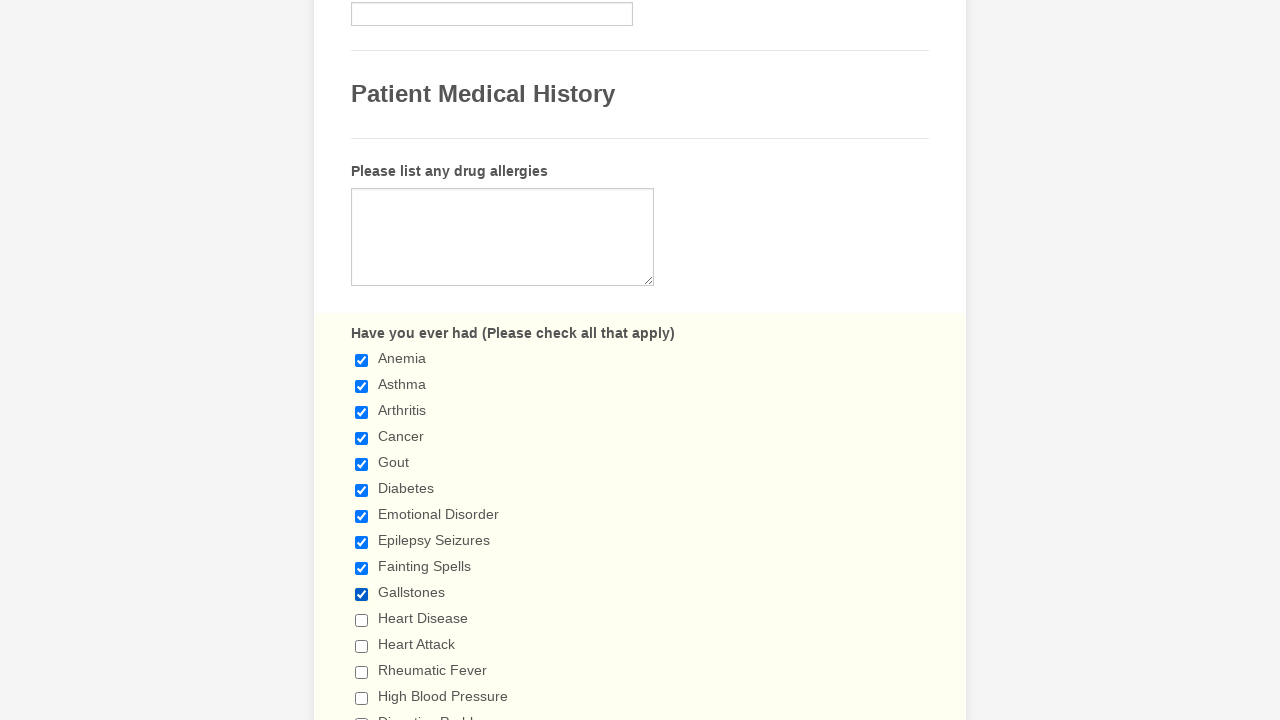

Selected checkbox 11 of 29 at (362, 620) on input[type='checkbox'] >> nth=10
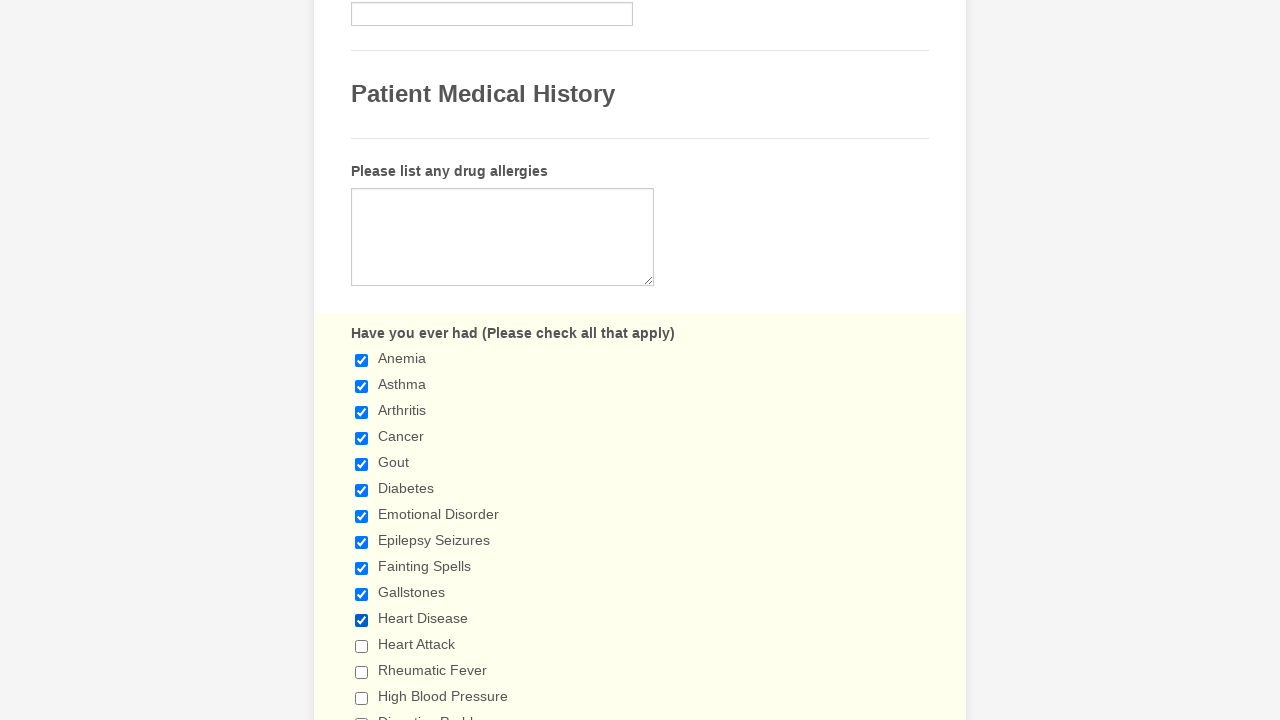

Selected checkbox 12 of 29 at (362, 646) on input[type='checkbox'] >> nth=11
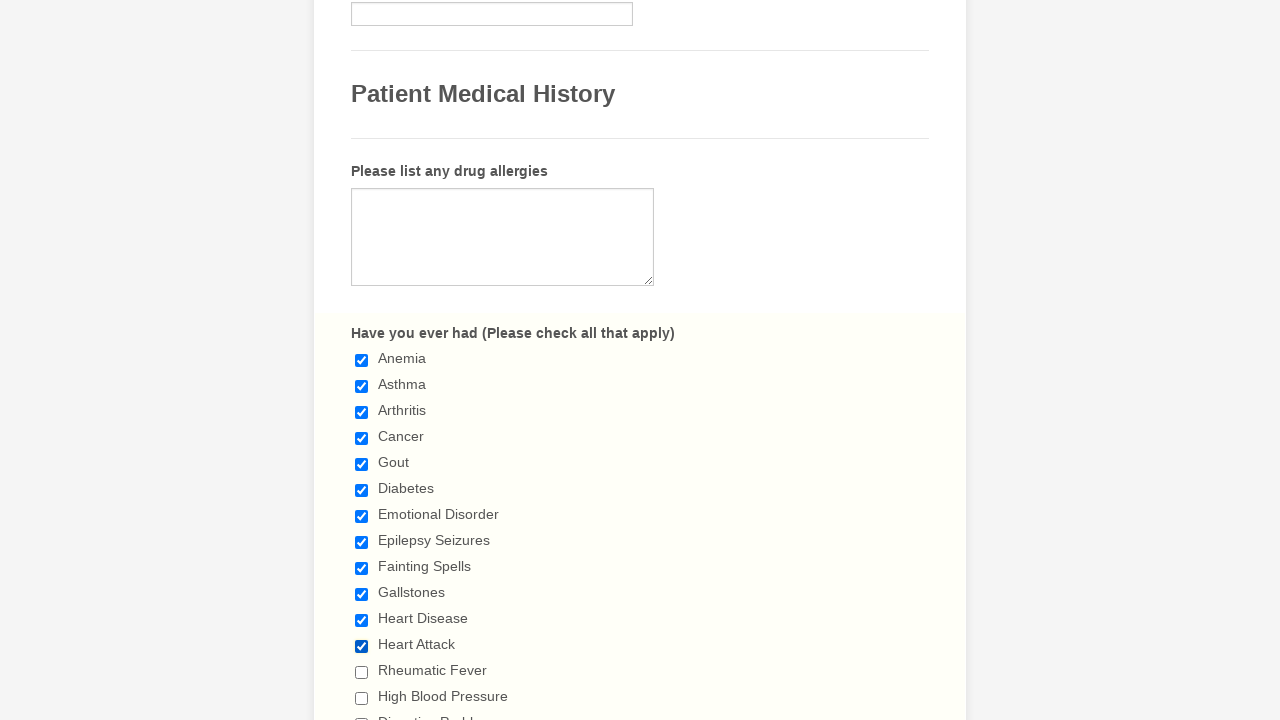

Selected checkbox 13 of 29 at (362, 672) on input[type='checkbox'] >> nth=12
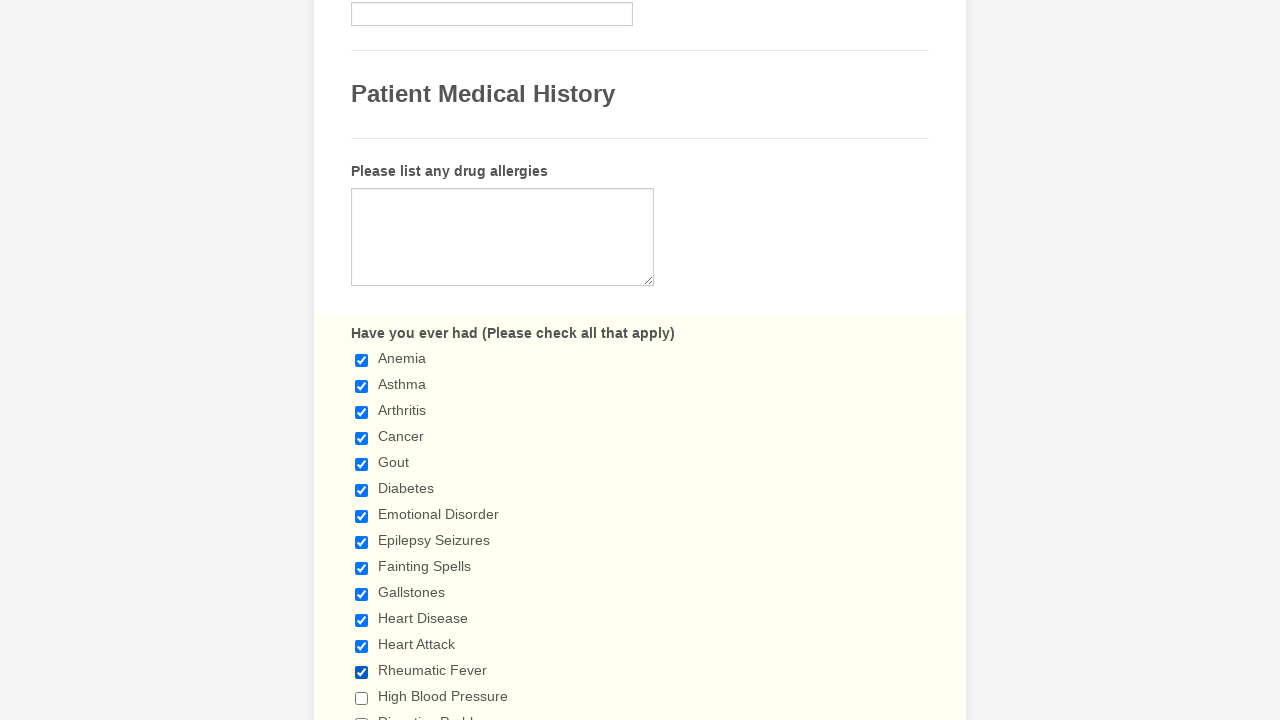

Selected checkbox 14 of 29 at (362, 698) on input[type='checkbox'] >> nth=13
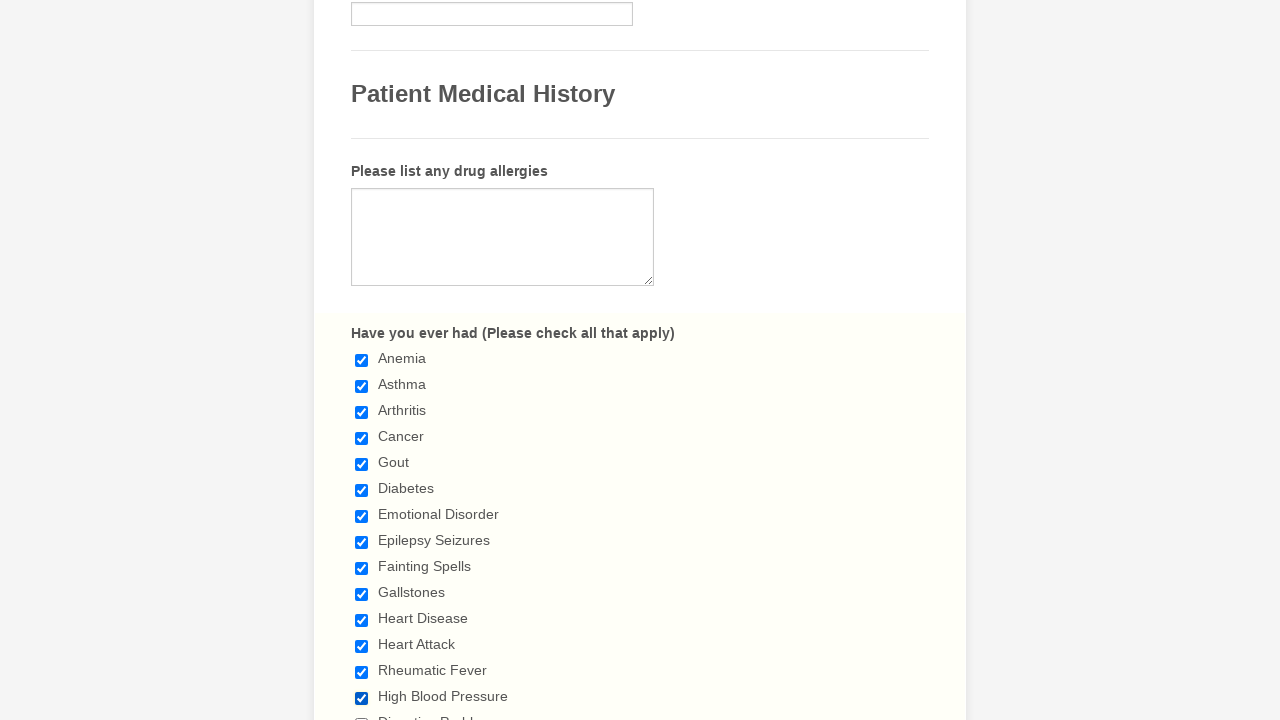

Selected checkbox 15 of 29 at (362, 714) on input[type='checkbox'] >> nth=14
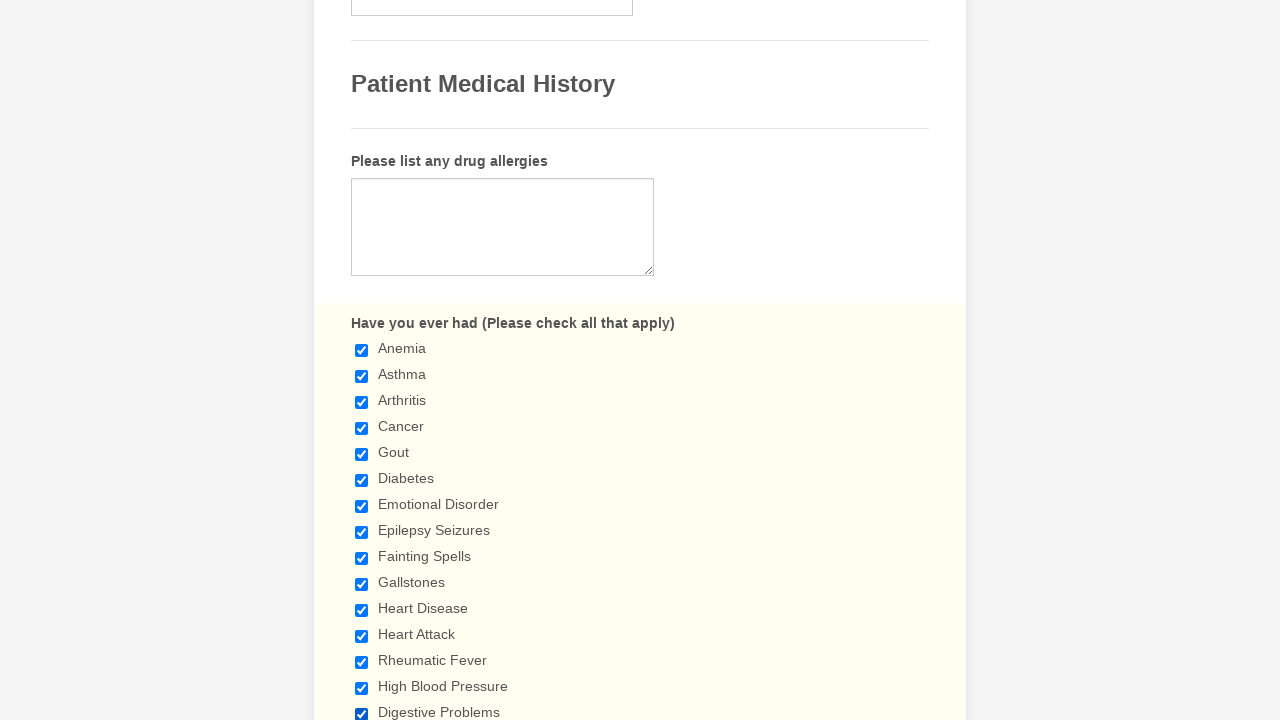

Selected checkbox 16 of 29 at (362, 360) on input[type='checkbox'] >> nth=15
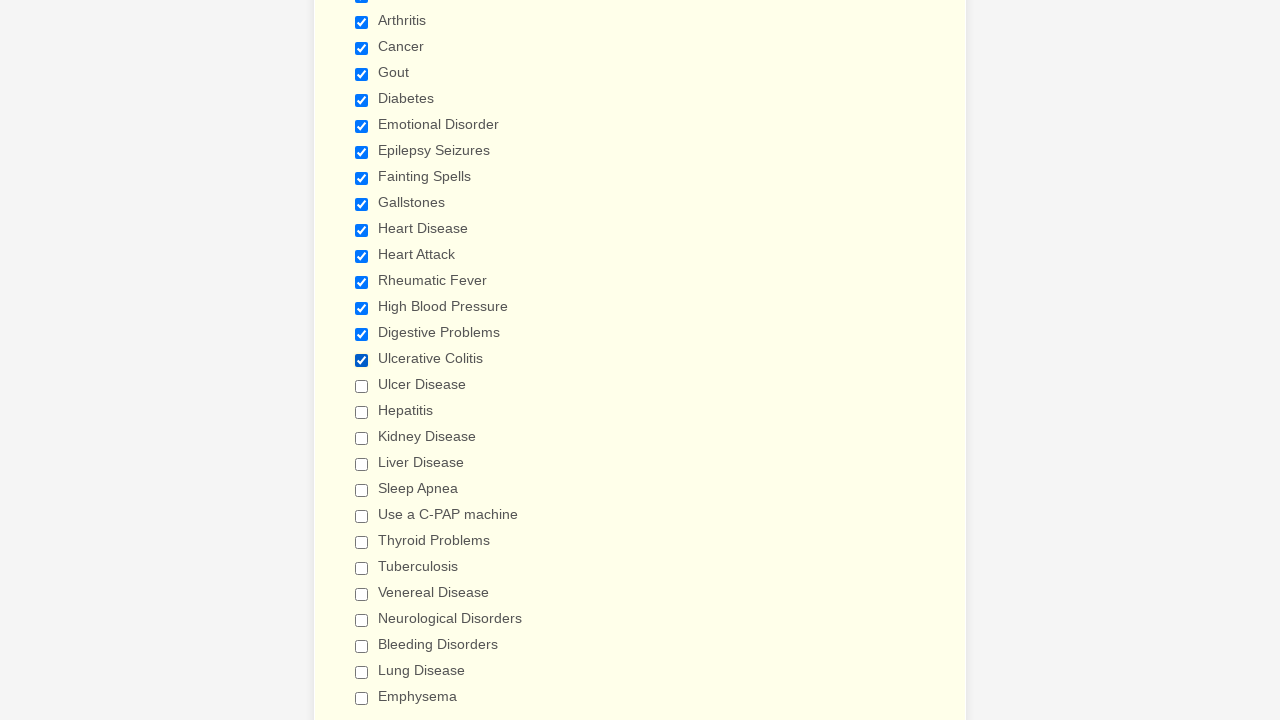

Selected checkbox 17 of 29 at (362, 386) on input[type='checkbox'] >> nth=16
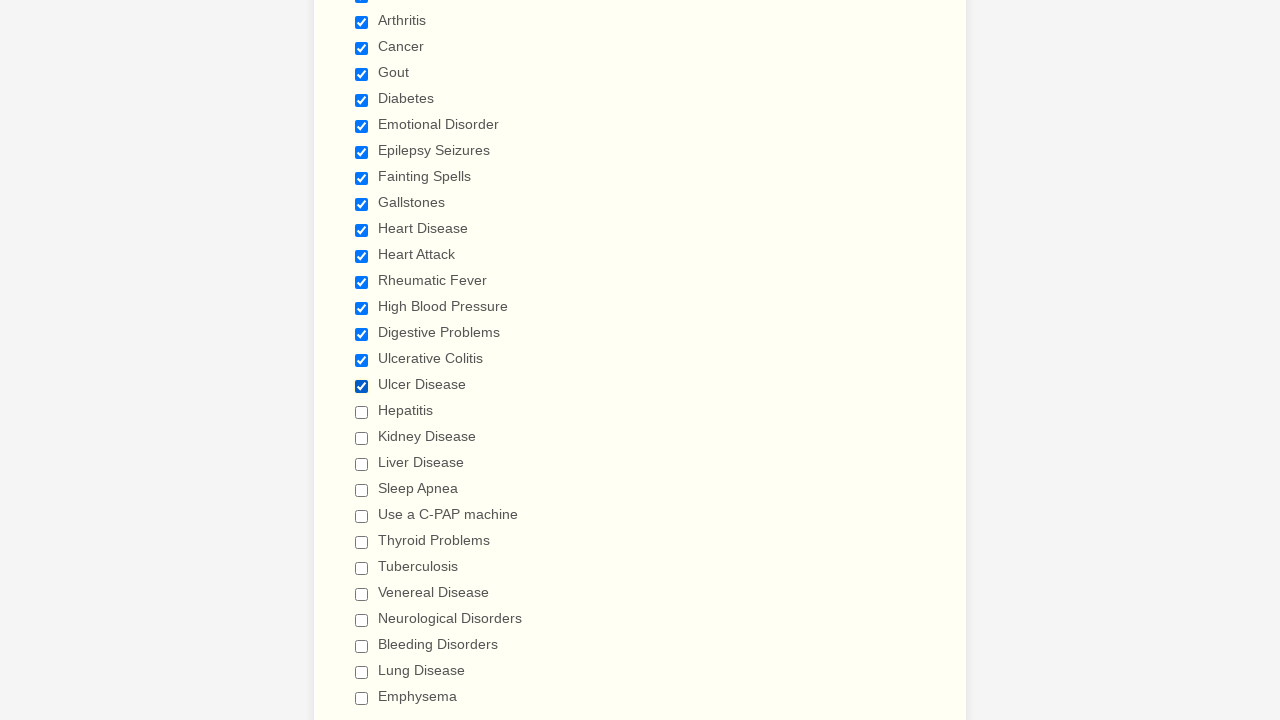

Selected checkbox 18 of 29 at (362, 412) on input[type='checkbox'] >> nth=17
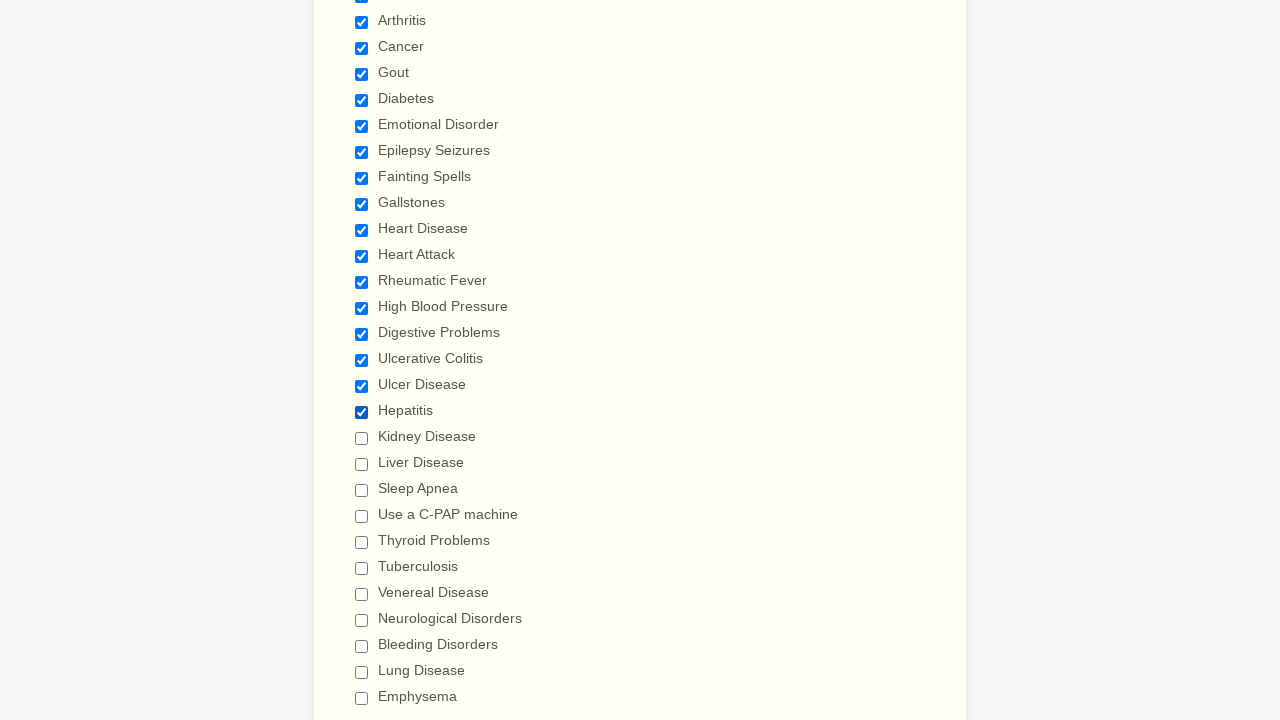

Selected checkbox 19 of 29 at (362, 438) on input[type='checkbox'] >> nth=18
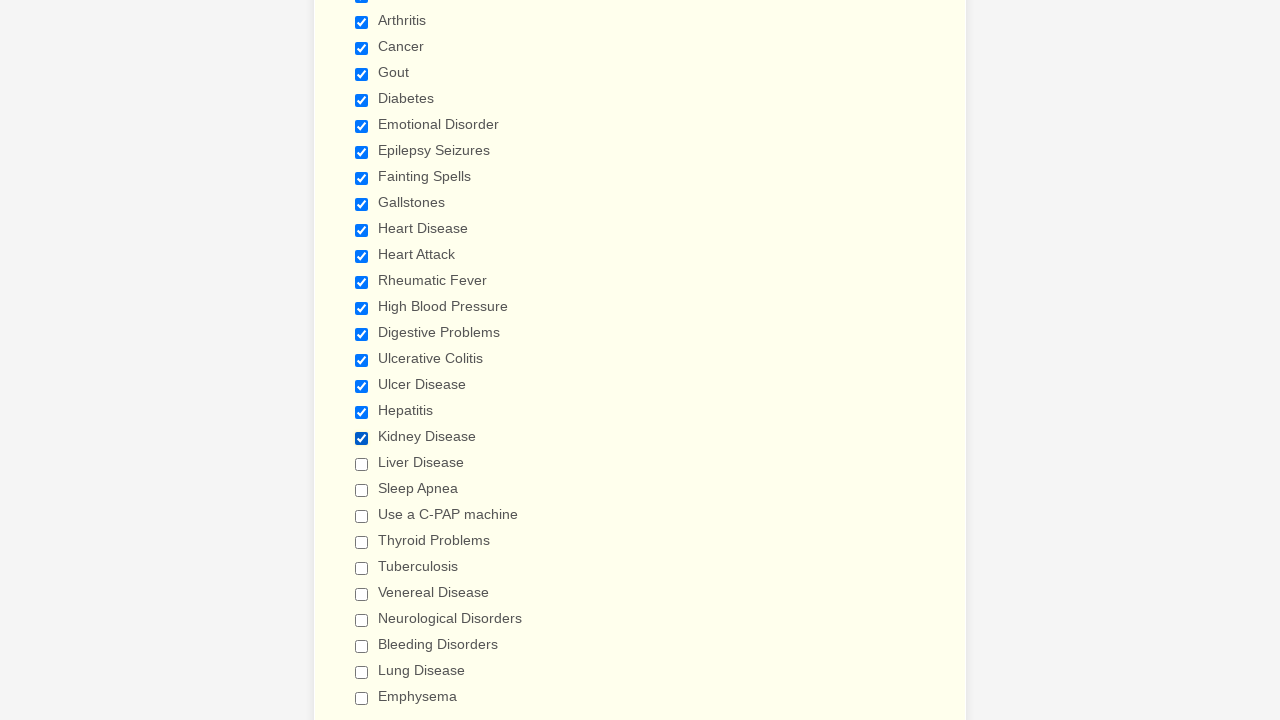

Selected checkbox 20 of 29 at (362, 464) on input[type='checkbox'] >> nth=19
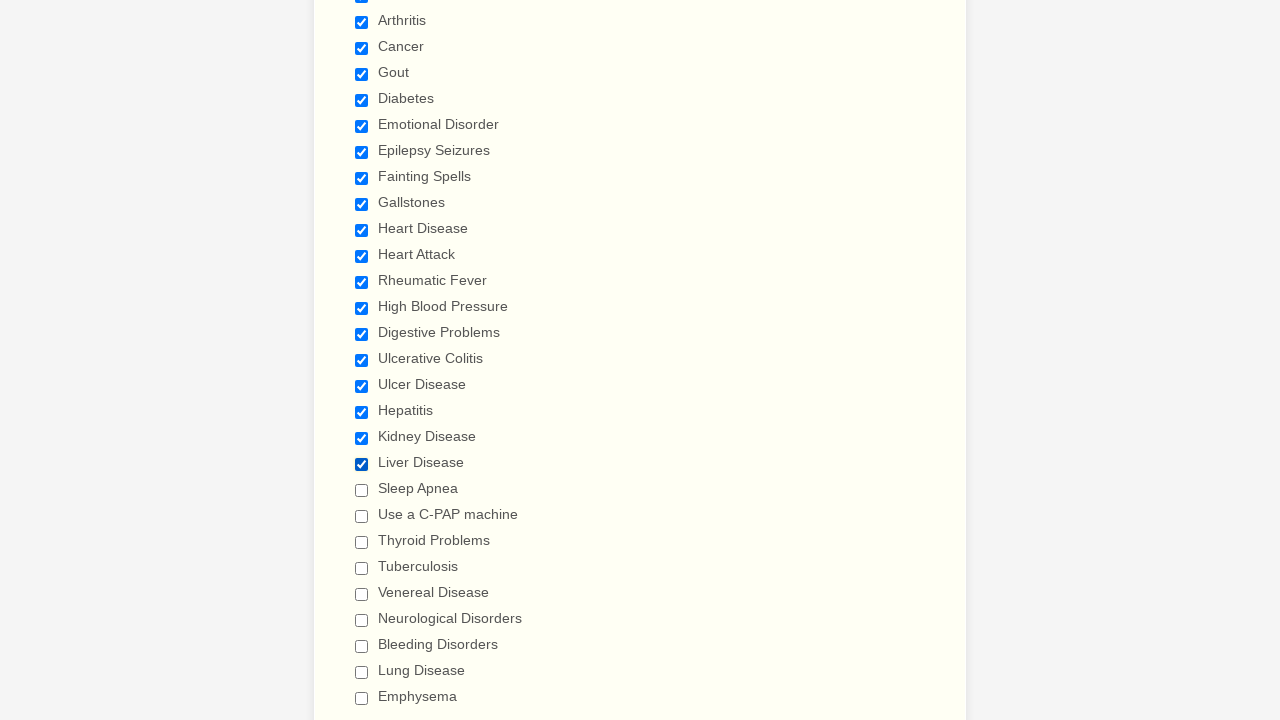

Selected checkbox 21 of 29 at (362, 490) on input[type='checkbox'] >> nth=20
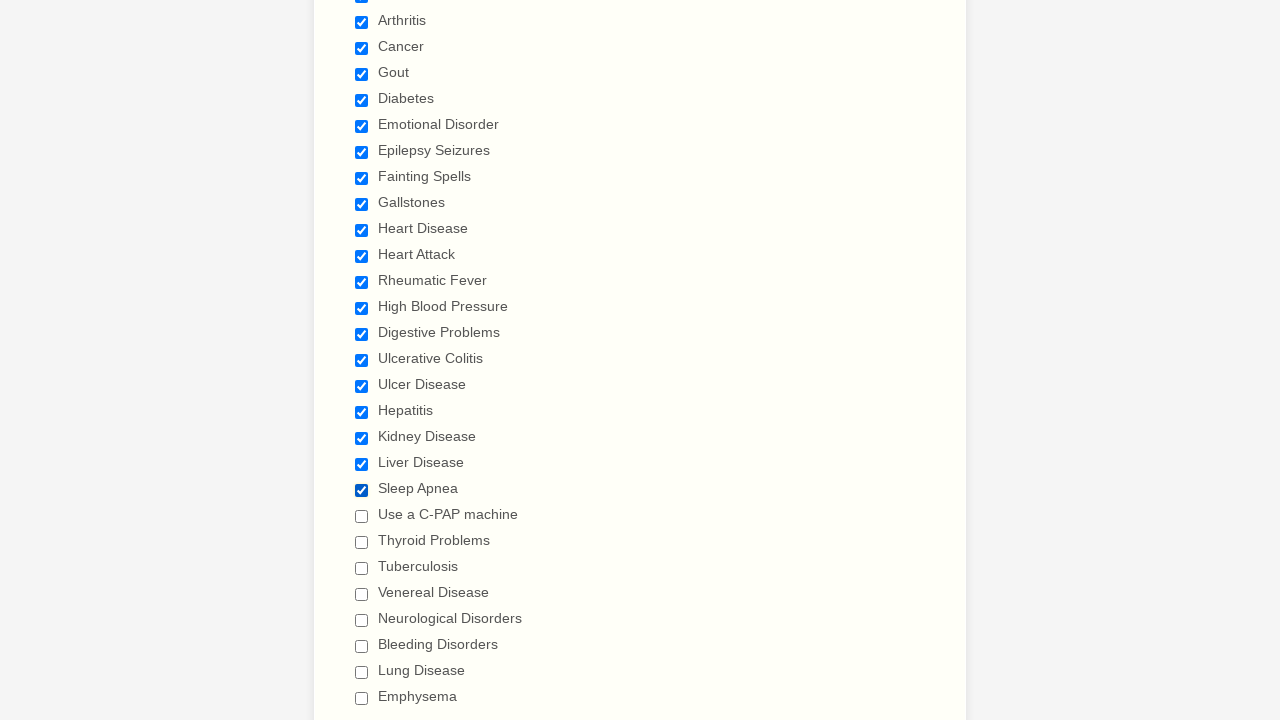

Selected checkbox 22 of 29 at (362, 516) on input[type='checkbox'] >> nth=21
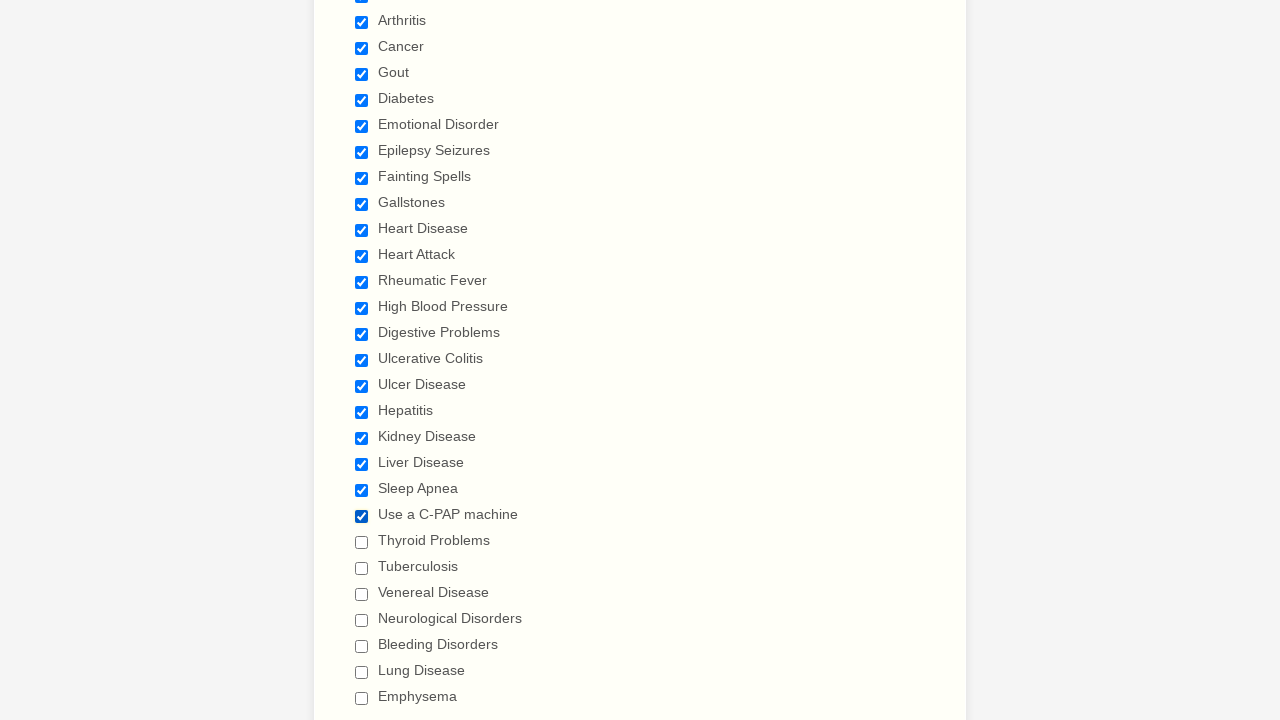

Selected checkbox 23 of 29 at (362, 542) on input[type='checkbox'] >> nth=22
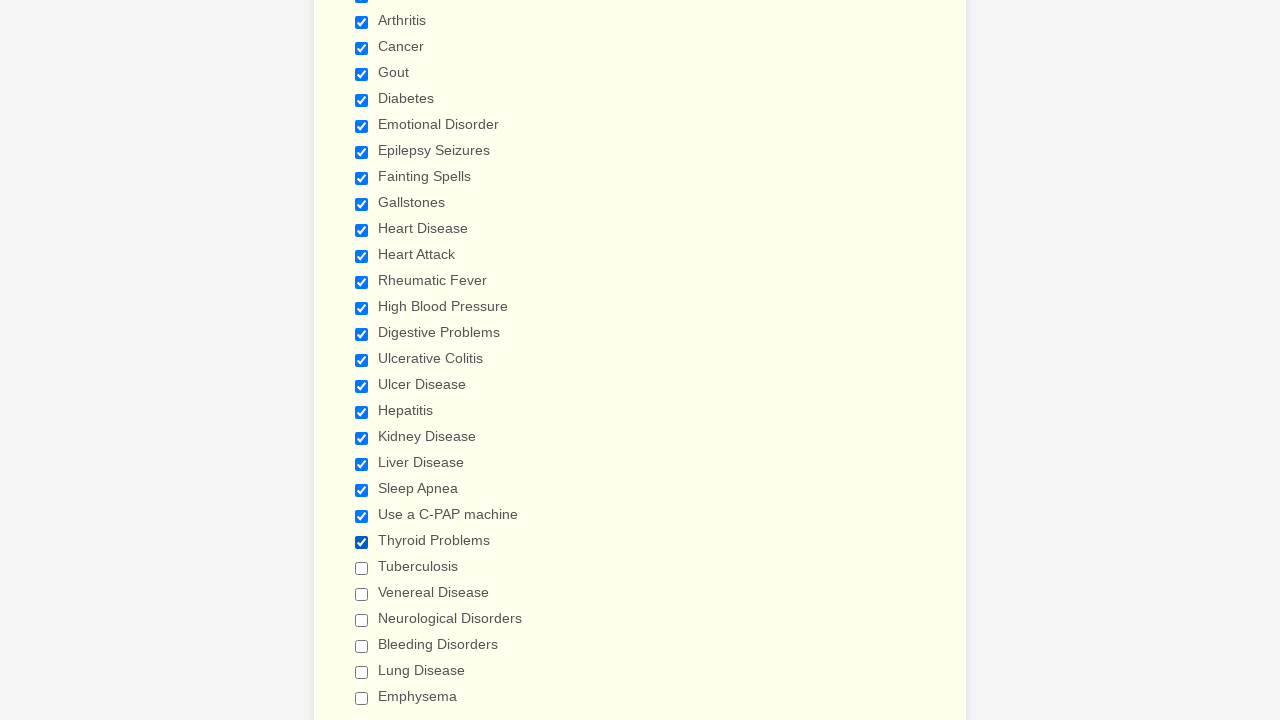

Selected checkbox 24 of 29 at (362, 568) on input[type='checkbox'] >> nth=23
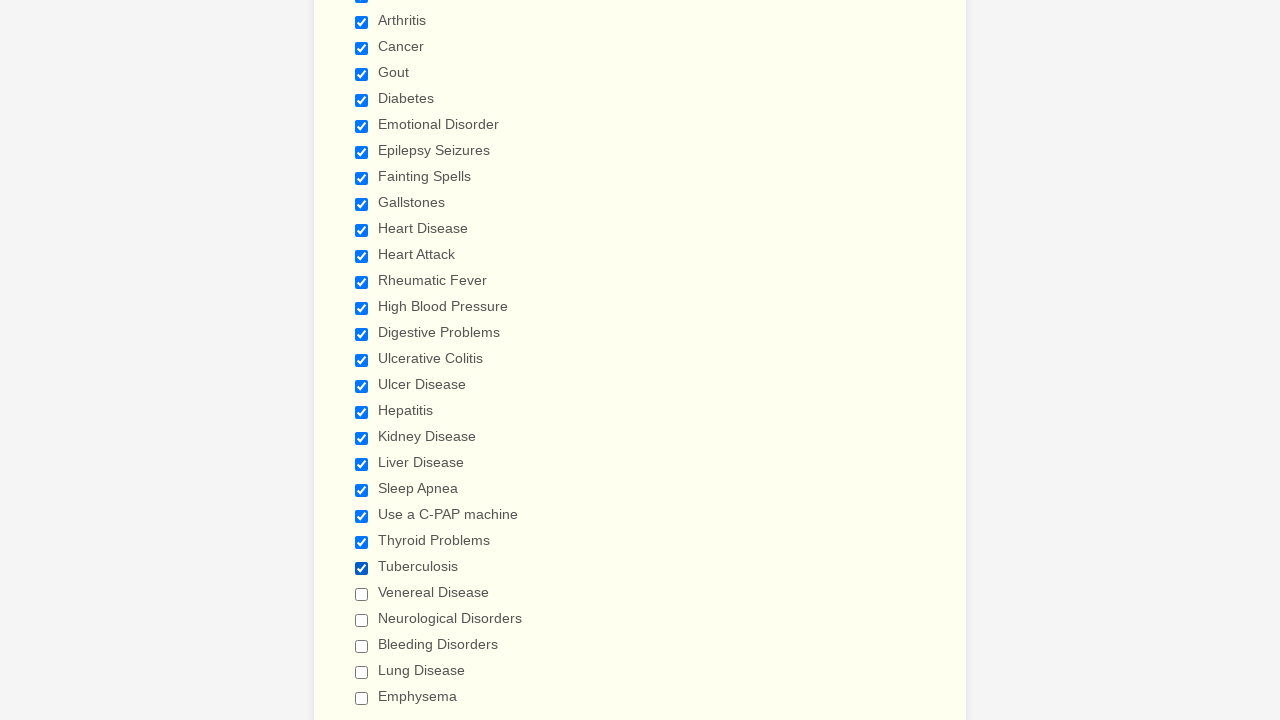

Selected checkbox 25 of 29 at (362, 594) on input[type='checkbox'] >> nth=24
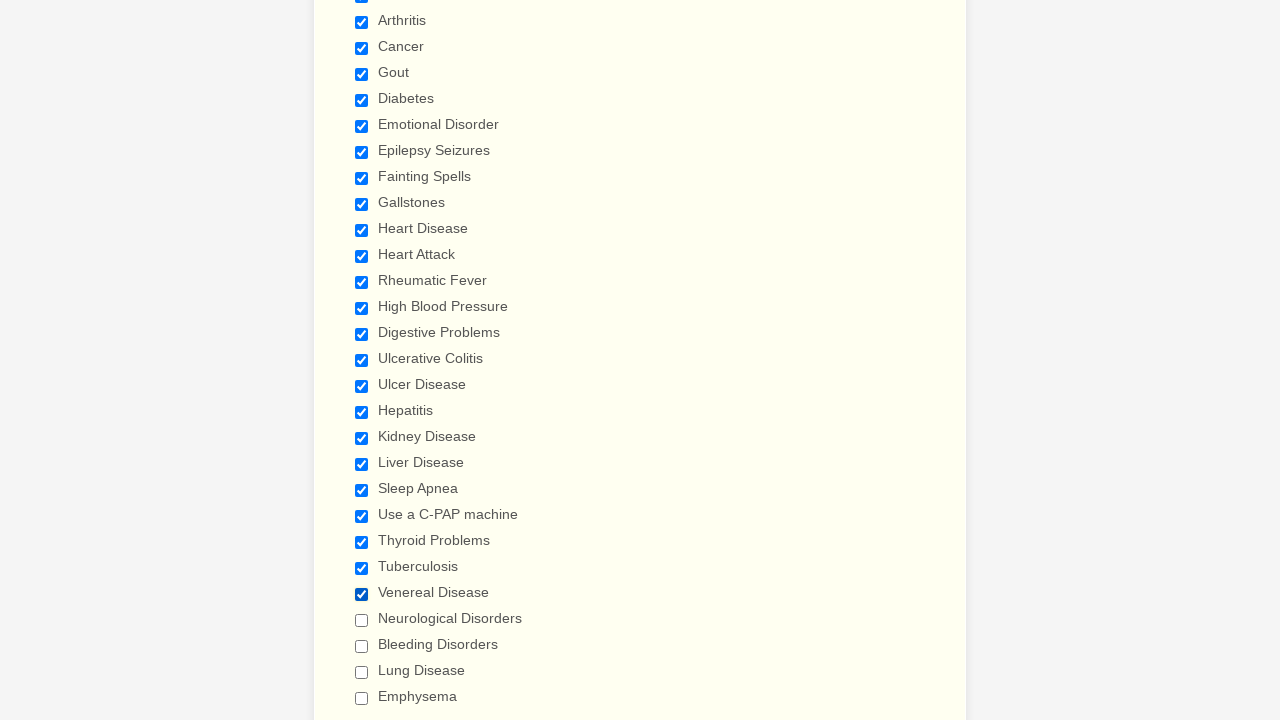

Selected checkbox 26 of 29 at (362, 620) on input[type='checkbox'] >> nth=25
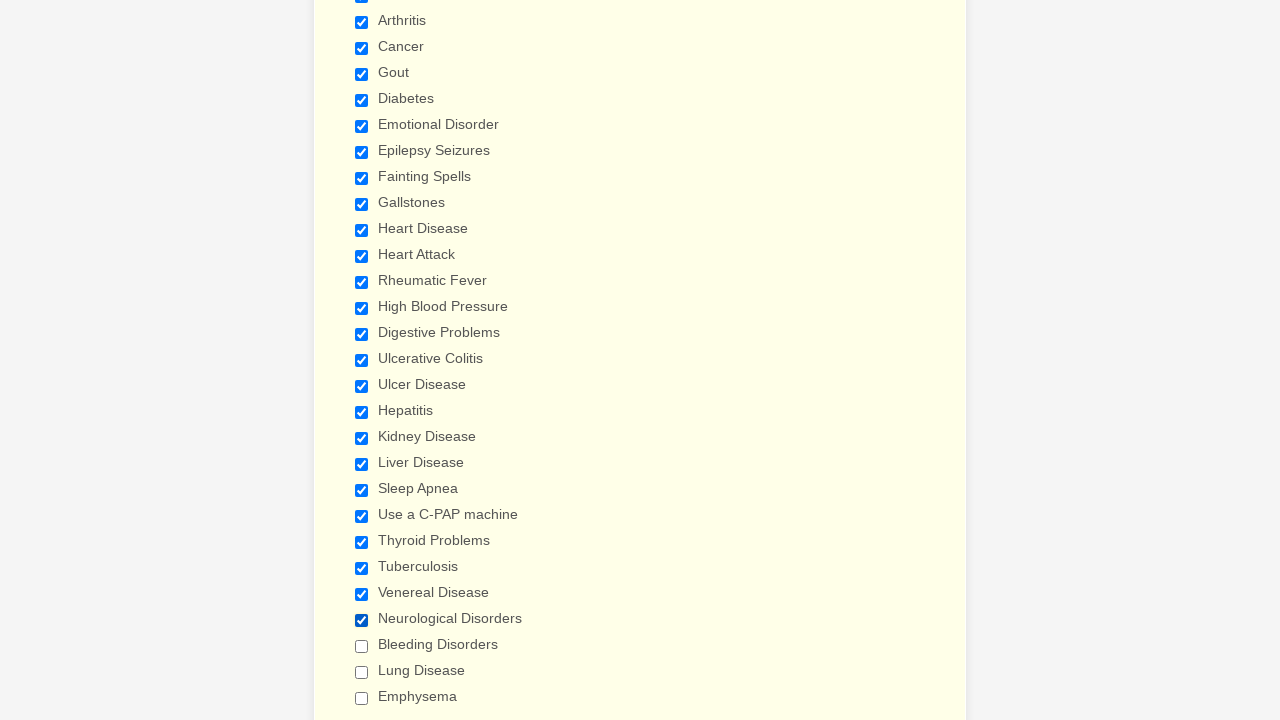

Selected checkbox 27 of 29 at (362, 646) on input[type='checkbox'] >> nth=26
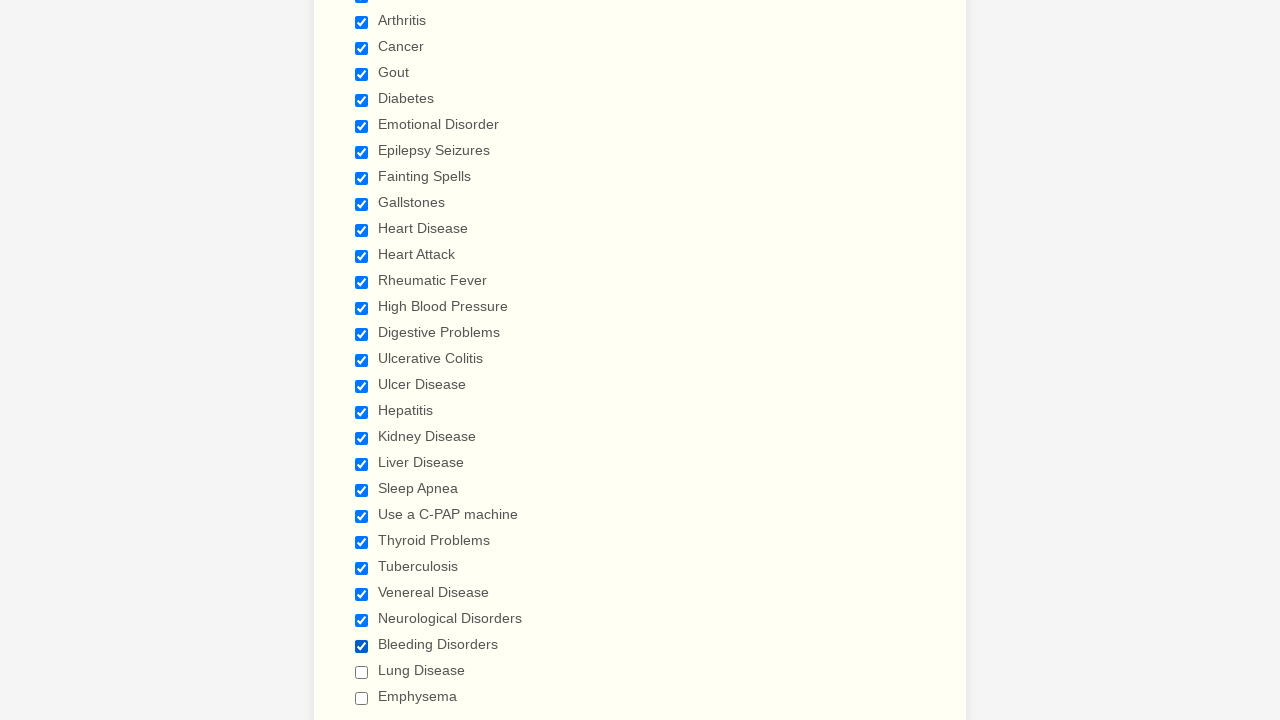

Selected checkbox 28 of 29 at (362, 672) on input[type='checkbox'] >> nth=27
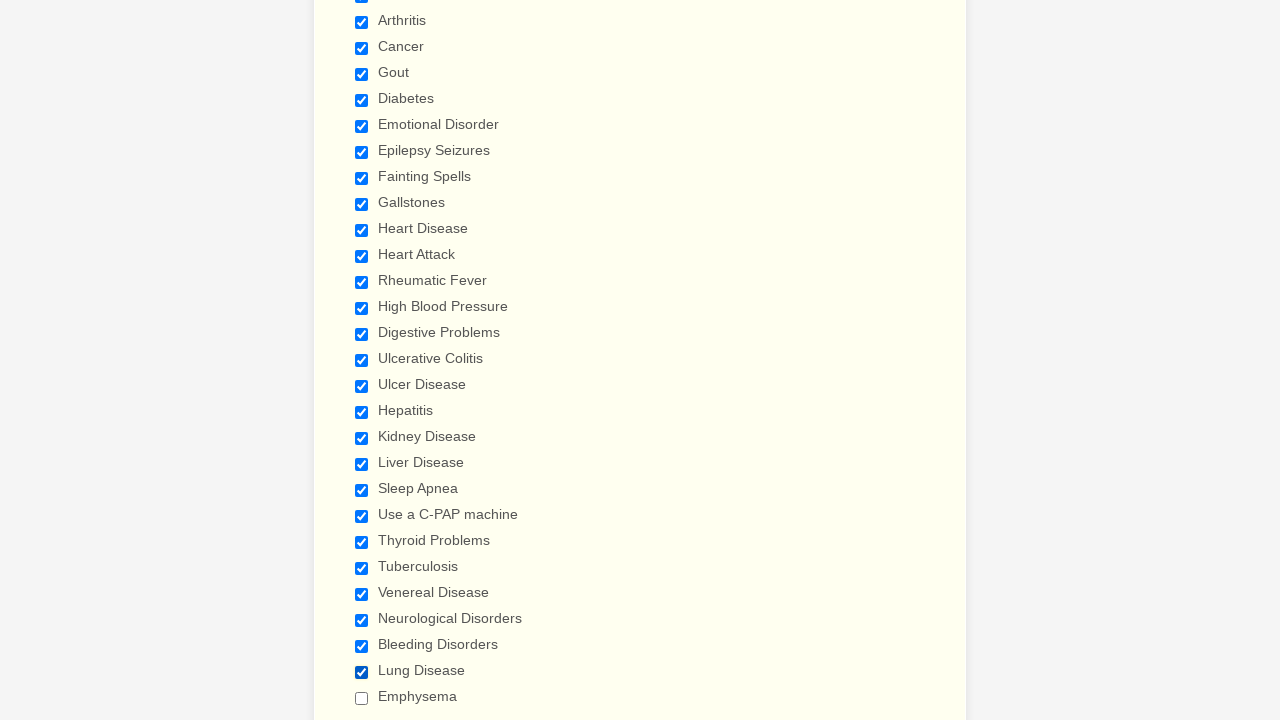

Selected checkbox 29 of 29 at (362, 698) on input[type='checkbox'] >> nth=28
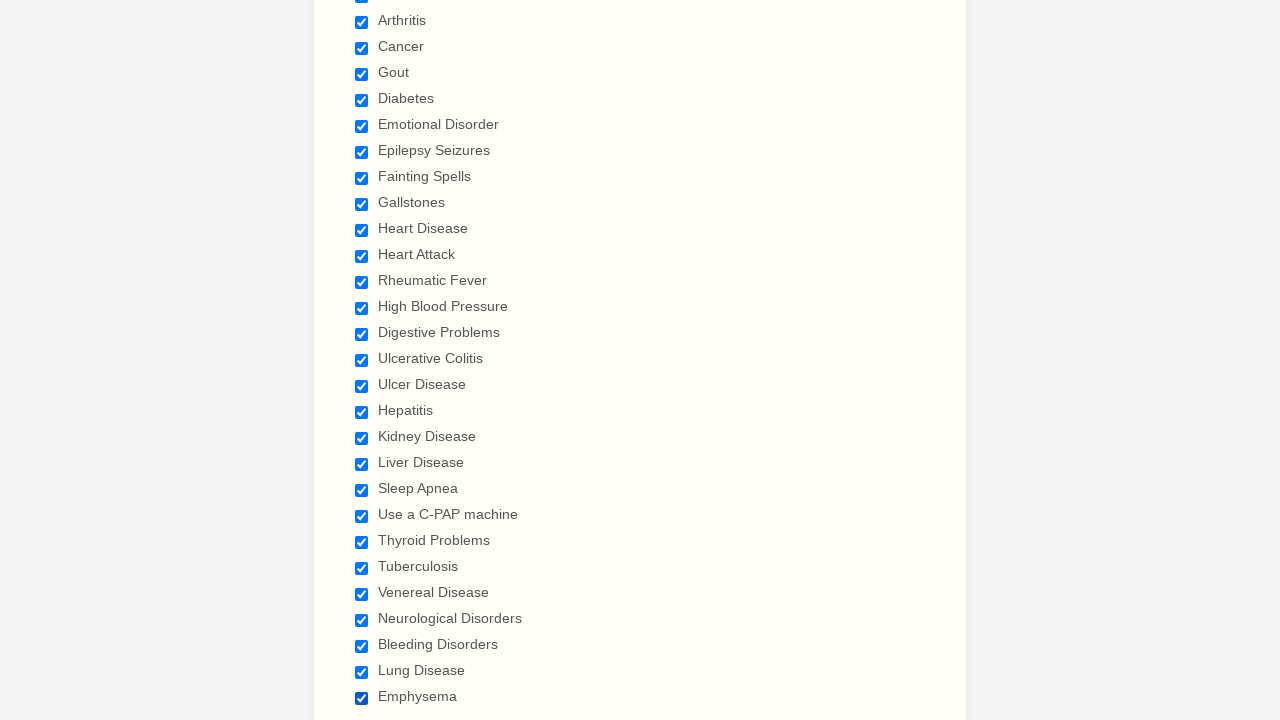

Deselected checkbox 1 of 29 at (362, 360) on input[type='checkbox'] >> nth=0
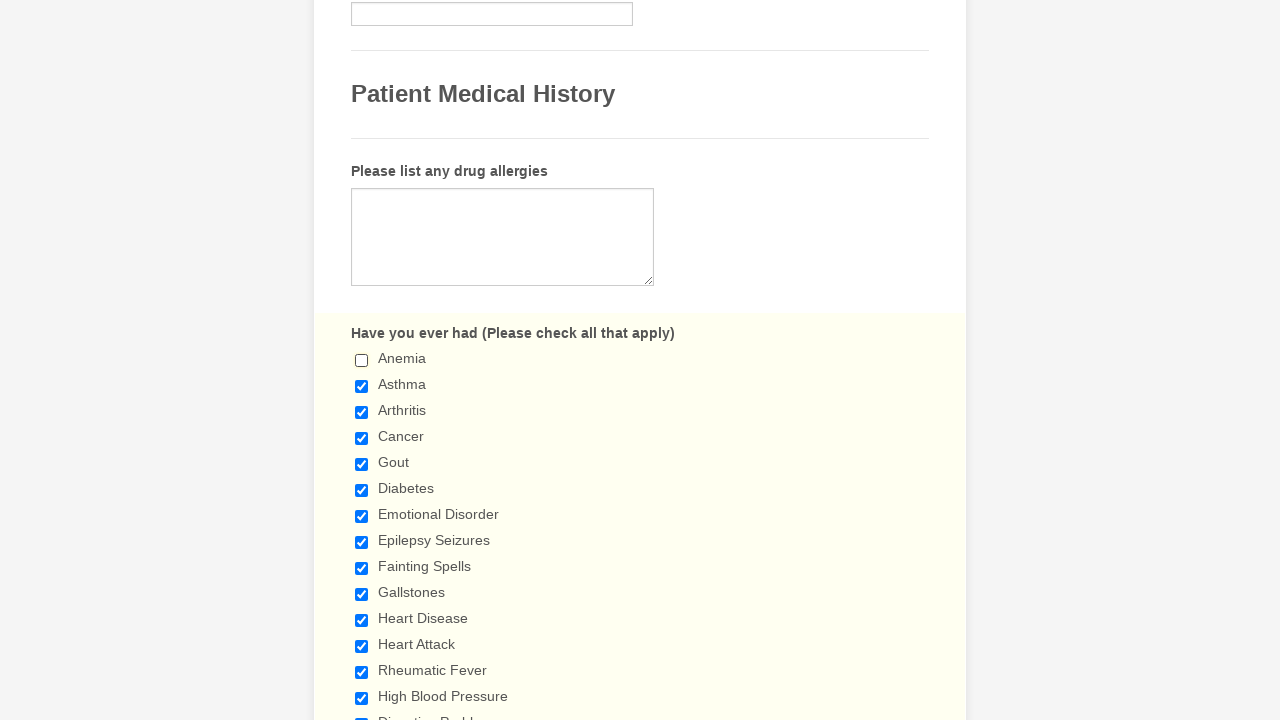

Deselected checkbox 2 of 29 at (362, 386) on input[type='checkbox'] >> nth=1
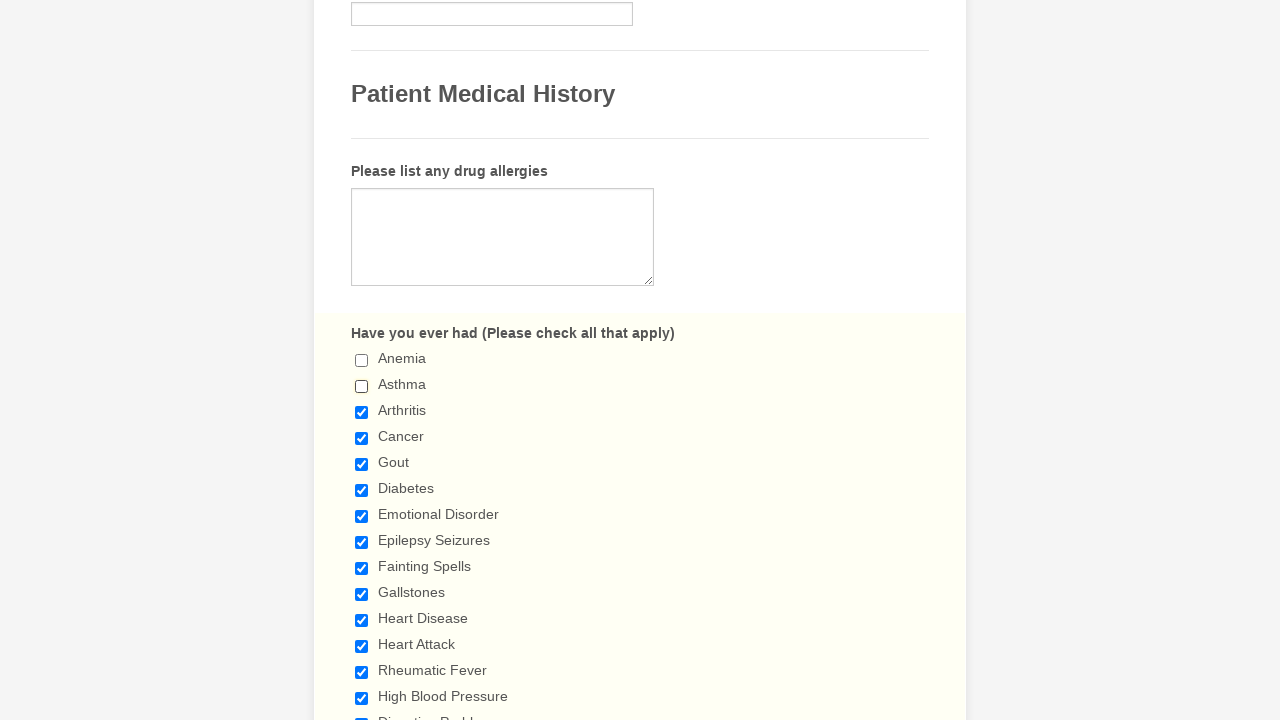

Deselected checkbox 3 of 29 at (362, 412) on input[type='checkbox'] >> nth=2
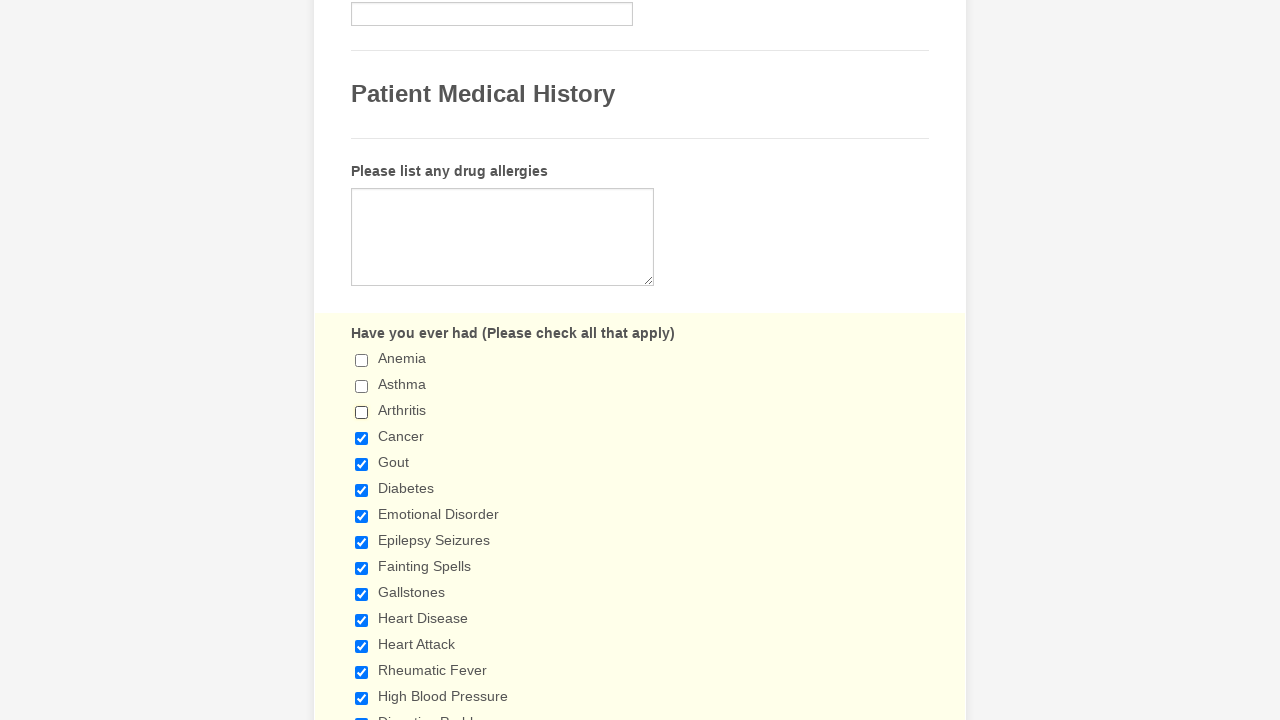

Deselected checkbox 4 of 29 at (362, 438) on input[type='checkbox'] >> nth=3
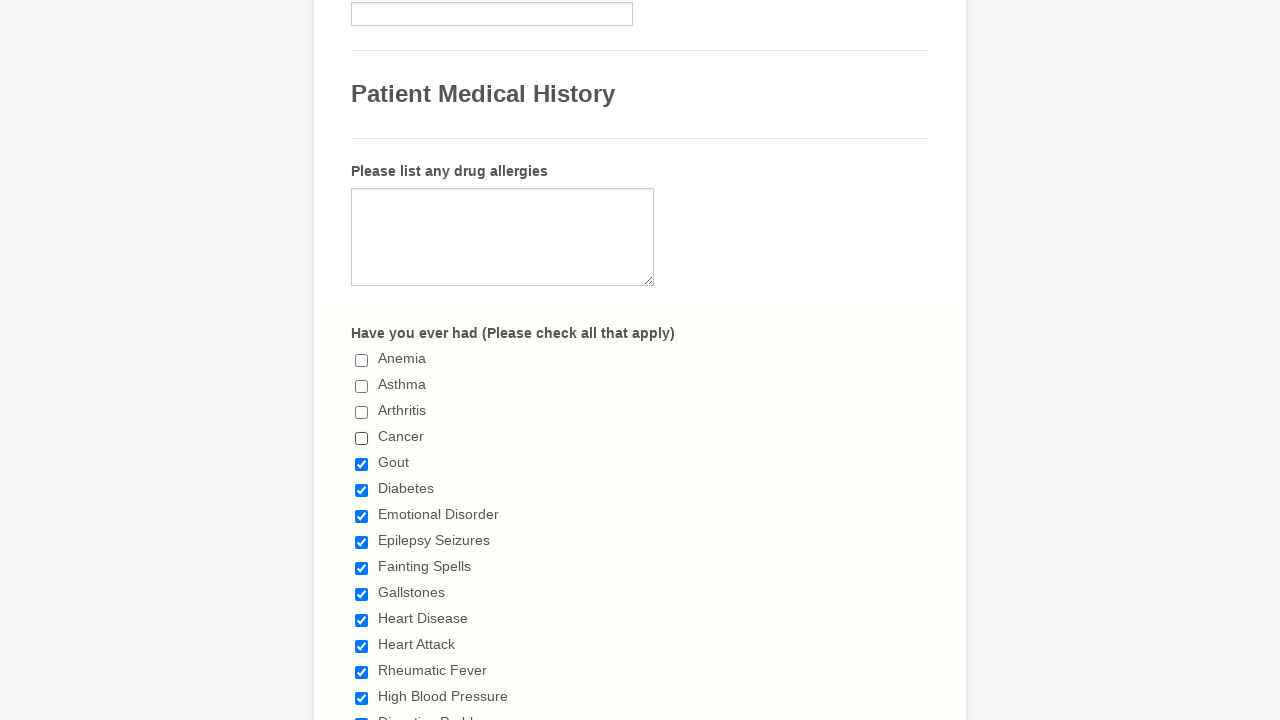

Deselected checkbox 5 of 29 at (362, 464) on input[type='checkbox'] >> nth=4
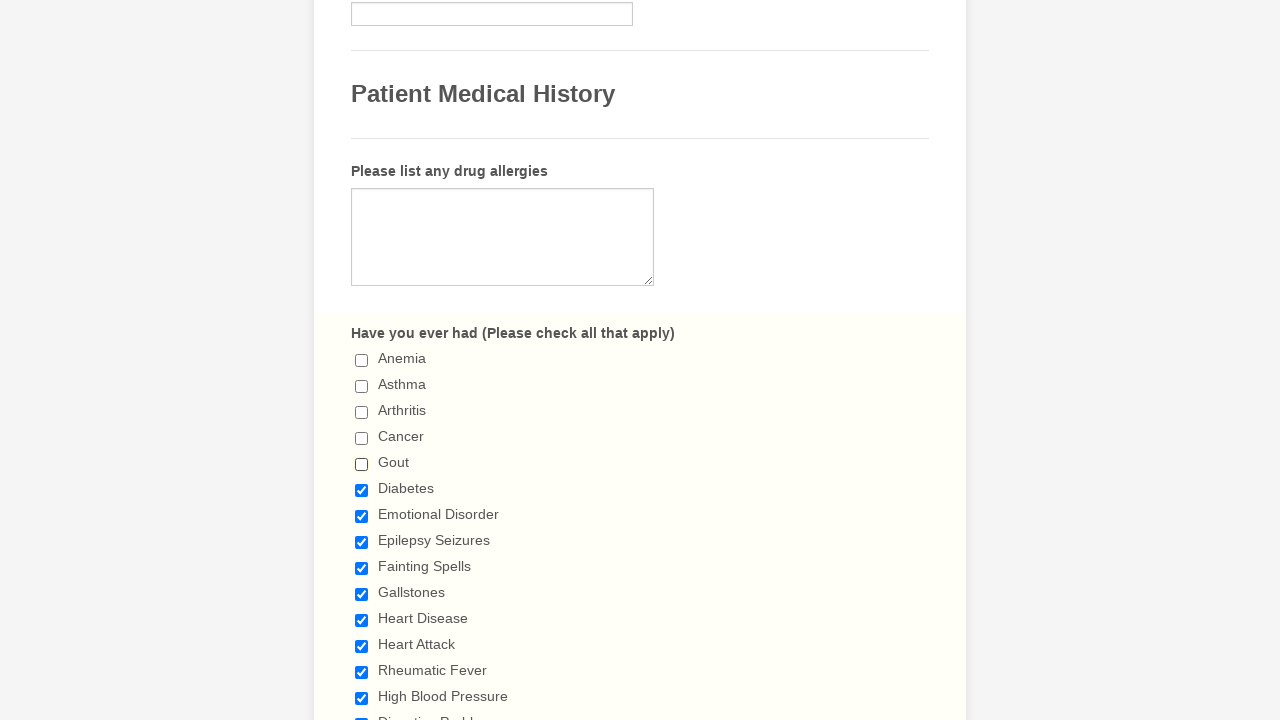

Deselected checkbox 6 of 29 at (362, 490) on input[type='checkbox'] >> nth=5
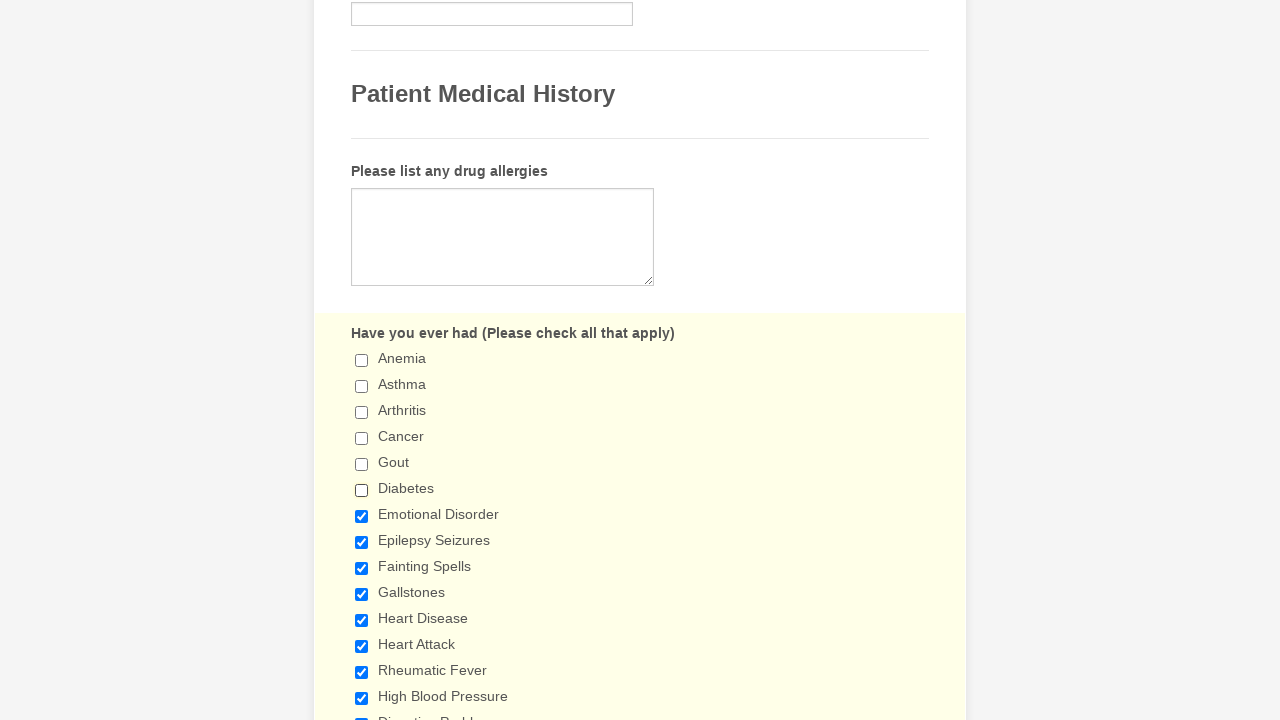

Deselected checkbox 7 of 29 at (362, 516) on input[type='checkbox'] >> nth=6
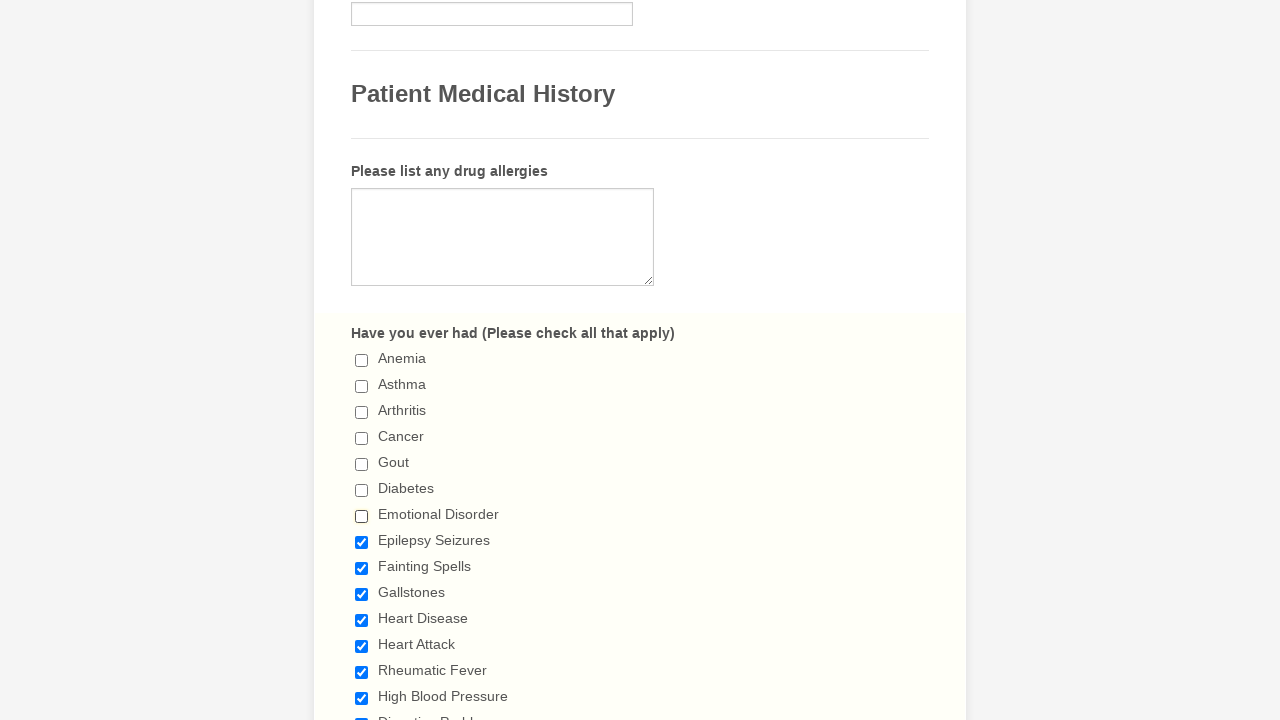

Deselected checkbox 8 of 29 at (362, 542) on input[type='checkbox'] >> nth=7
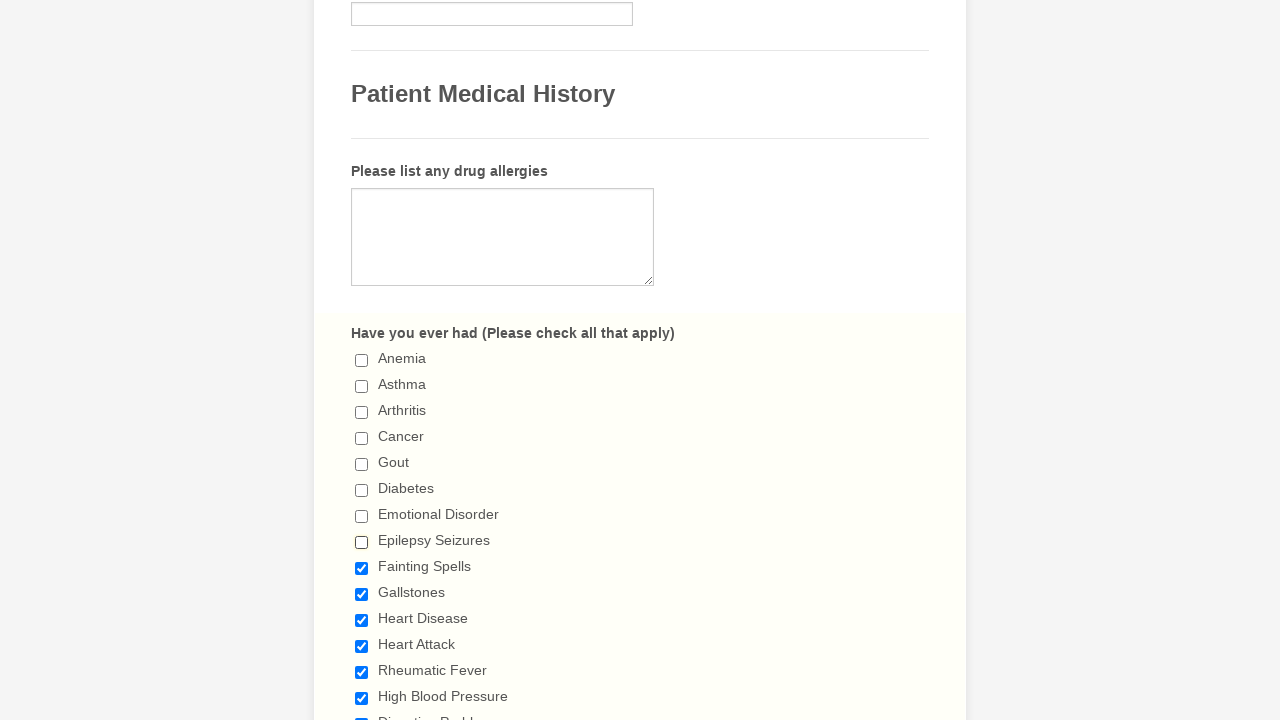

Deselected checkbox 9 of 29 at (362, 568) on input[type='checkbox'] >> nth=8
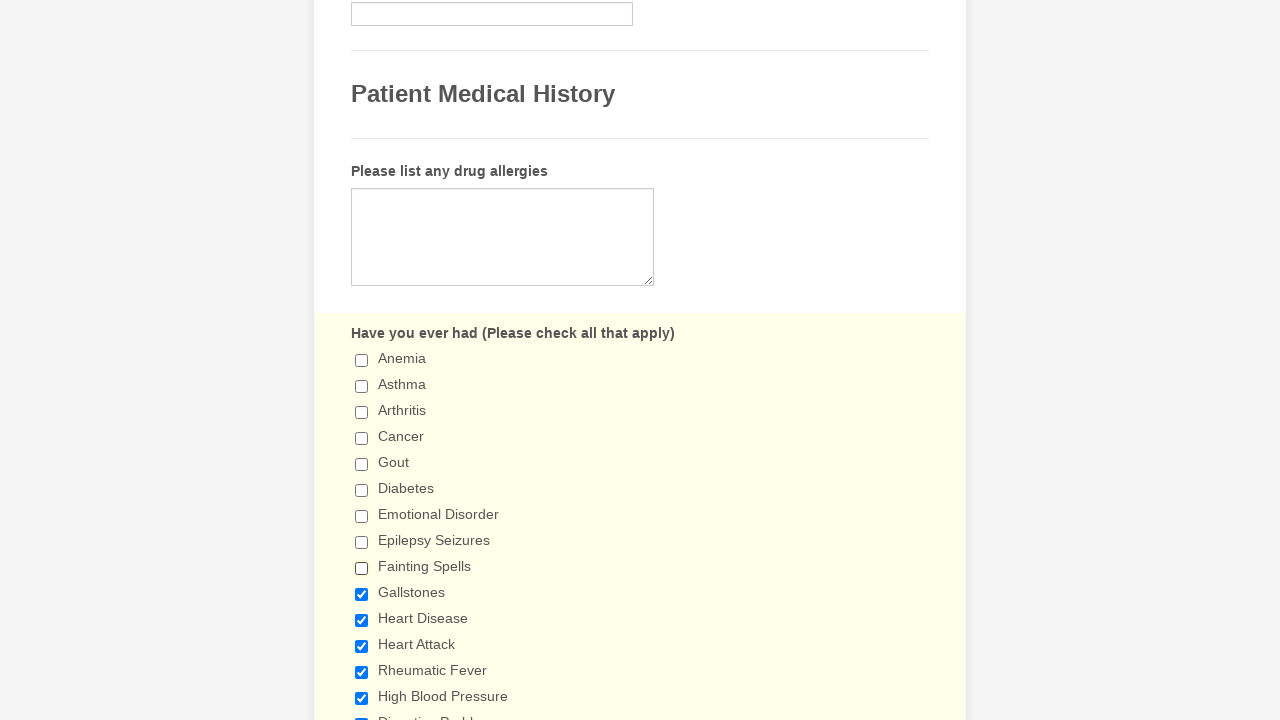

Deselected checkbox 10 of 29 at (362, 594) on input[type='checkbox'] >> nth=9
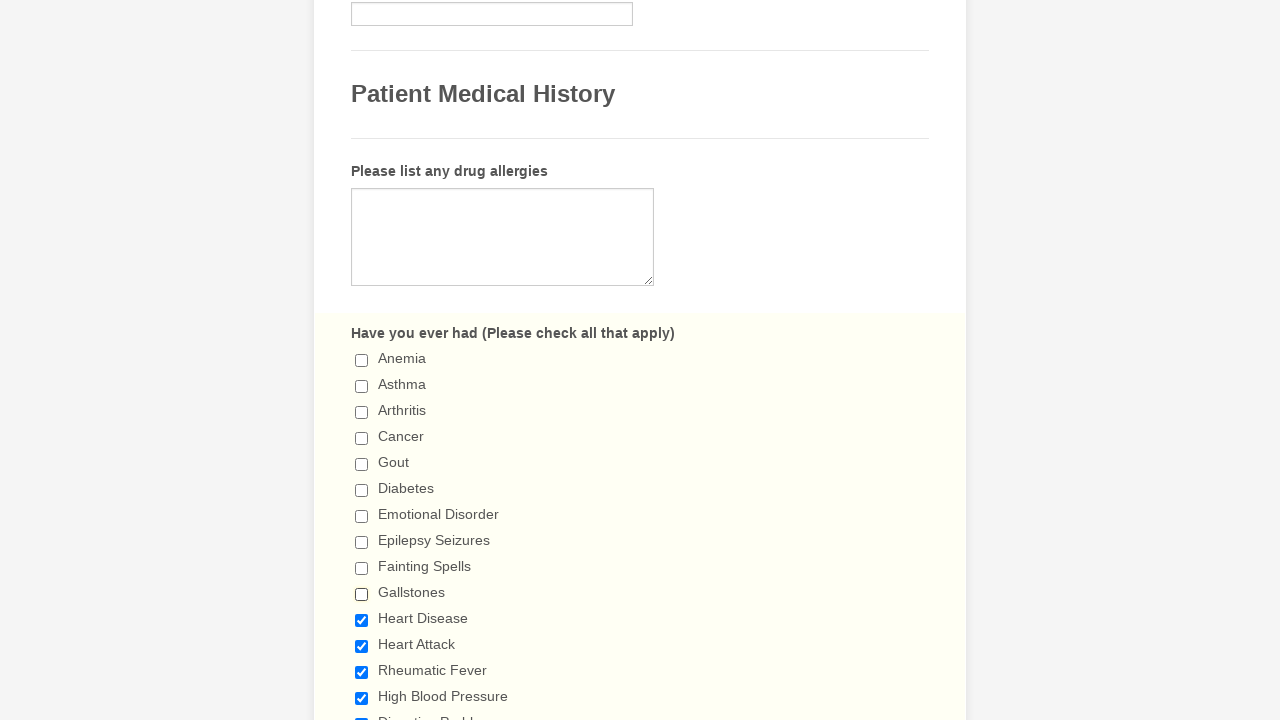

Deselected checkbox 11 of 29 at (362, 620) on input[type='checkbox'] >> nth=10
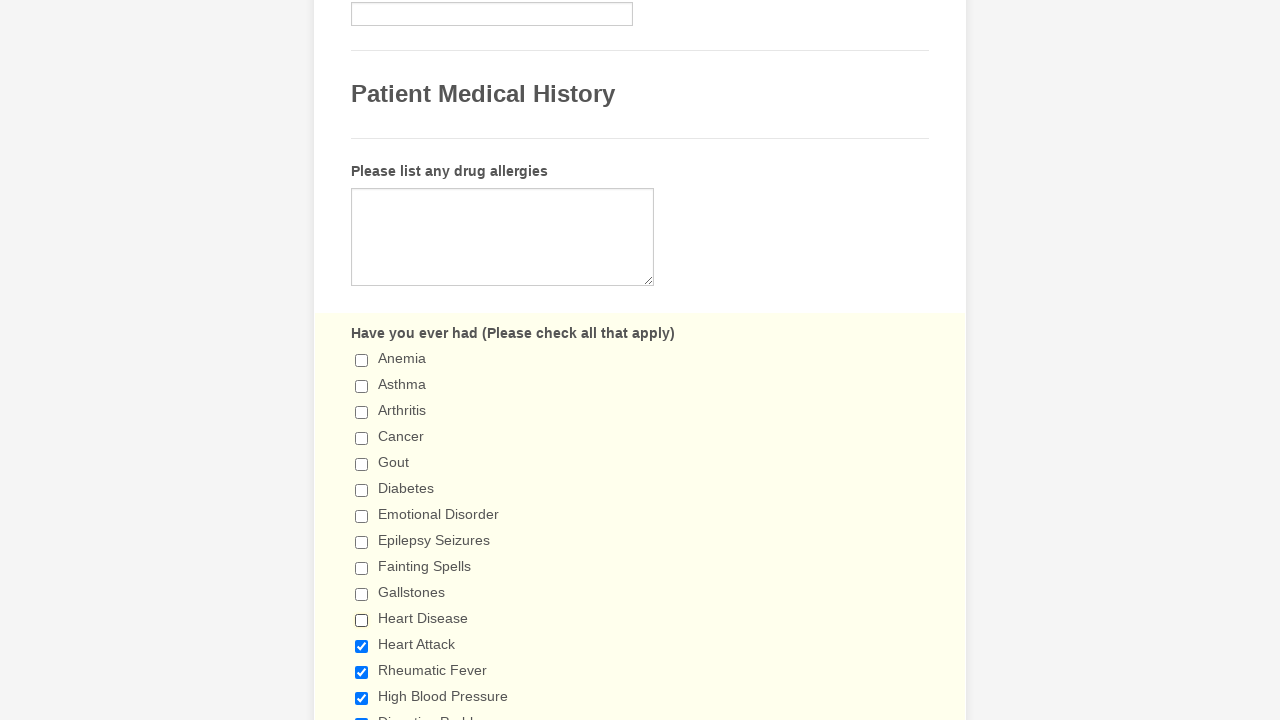

Deselected checkbox 12 of 29 at (362, 646) on input[type='checkbox'] >> nth=11
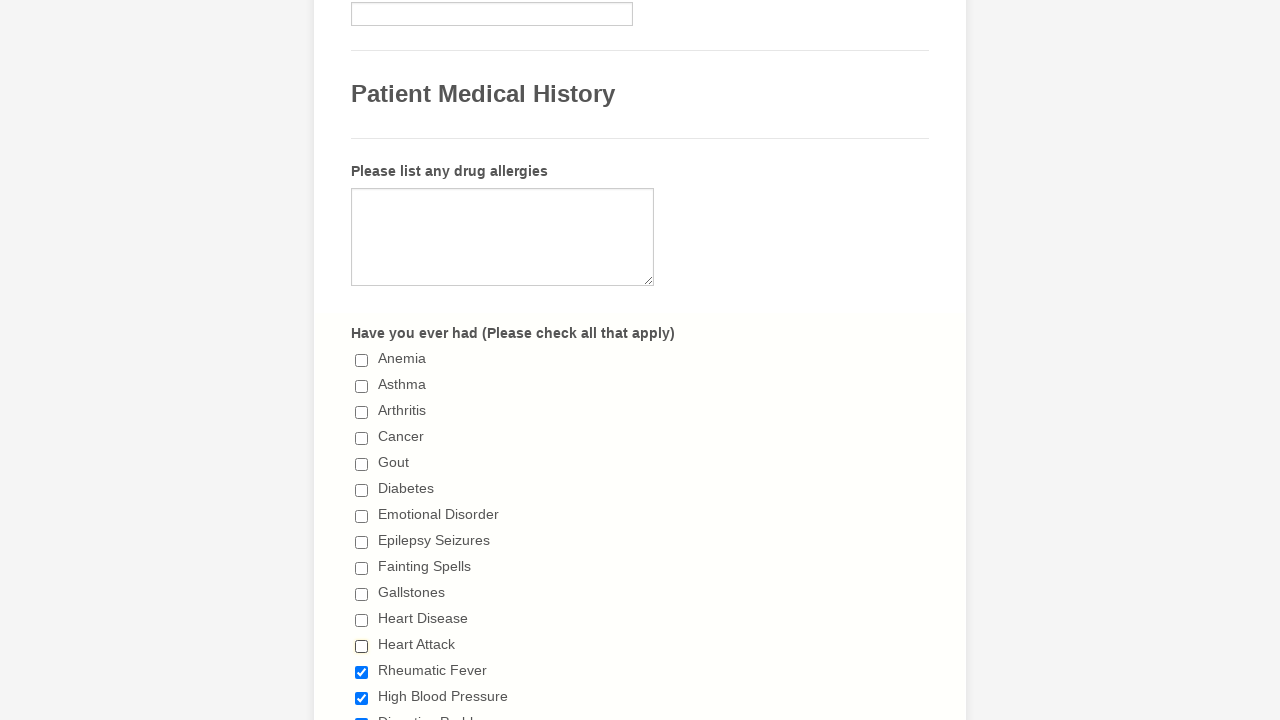

Deselected checkbox 13 of 29 at (362, 672) on input[type='checkbox'] >> nth=12
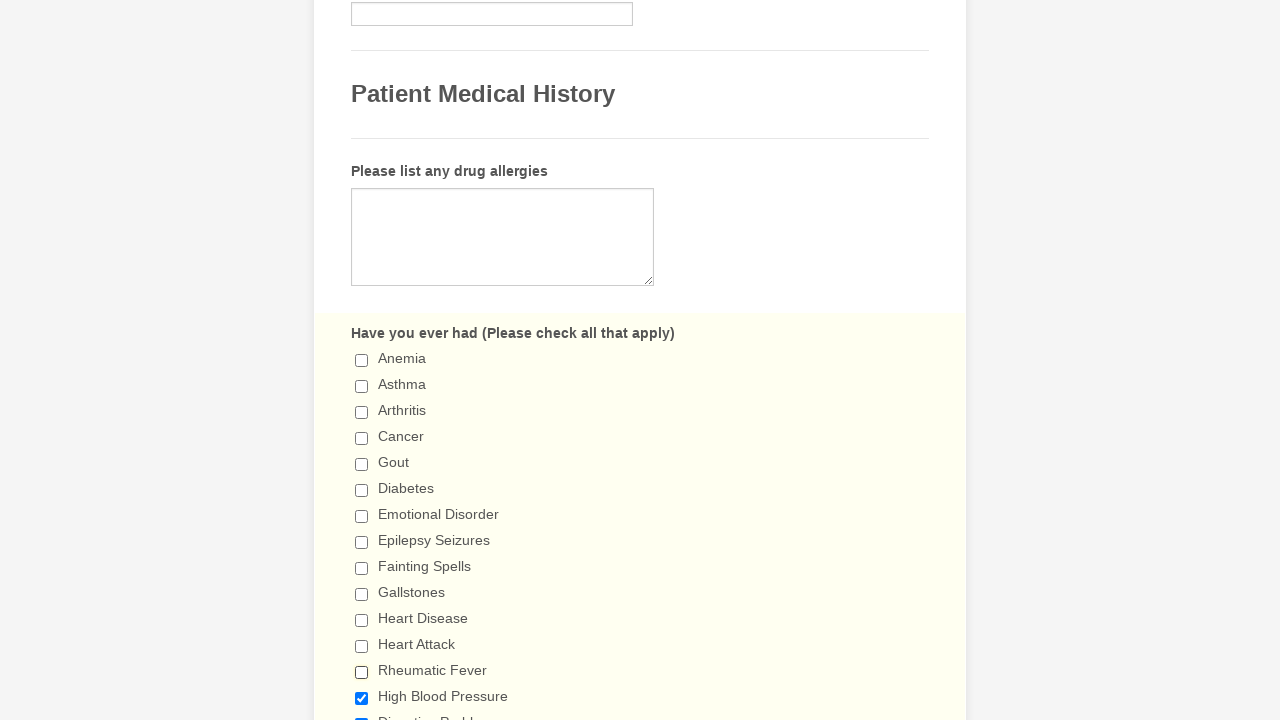

Deselected checkbox 14 of 29 at (362, 698) on input[type='checkbox'] >> nth=13
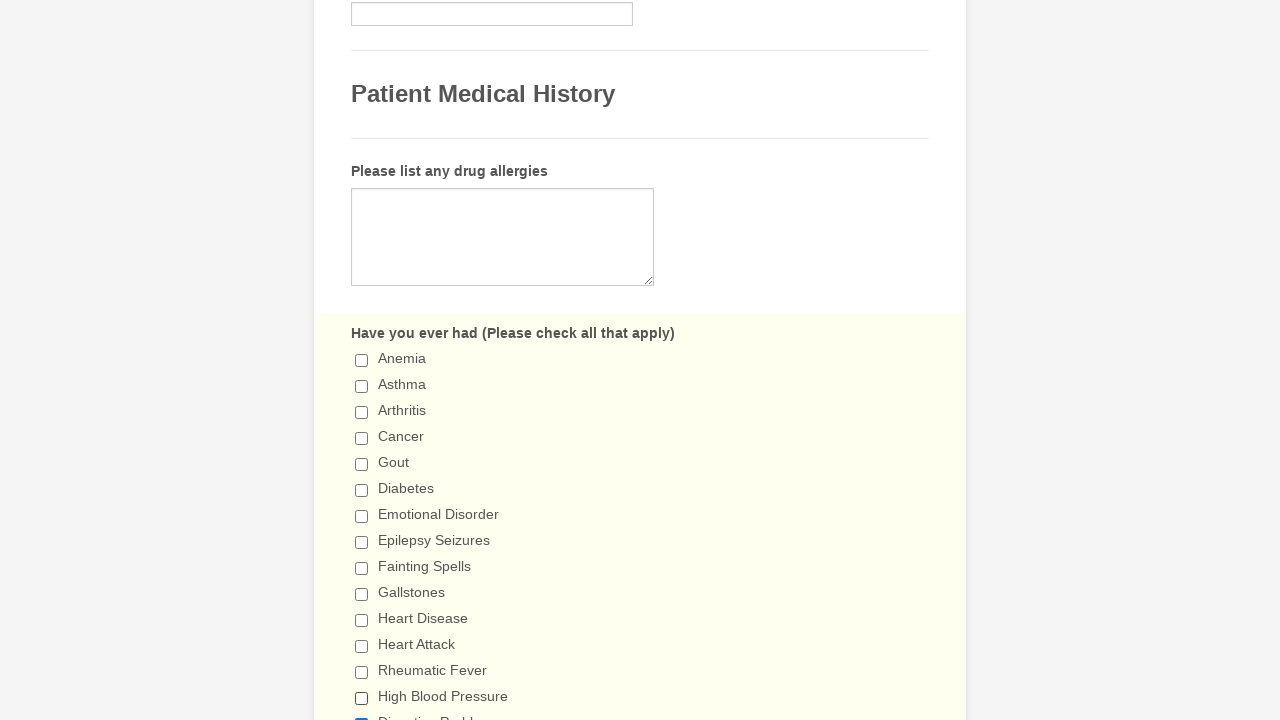

Deselected checkbox 15 of 29 at (362, 714) on input[type='checkbox'] >> nth=14
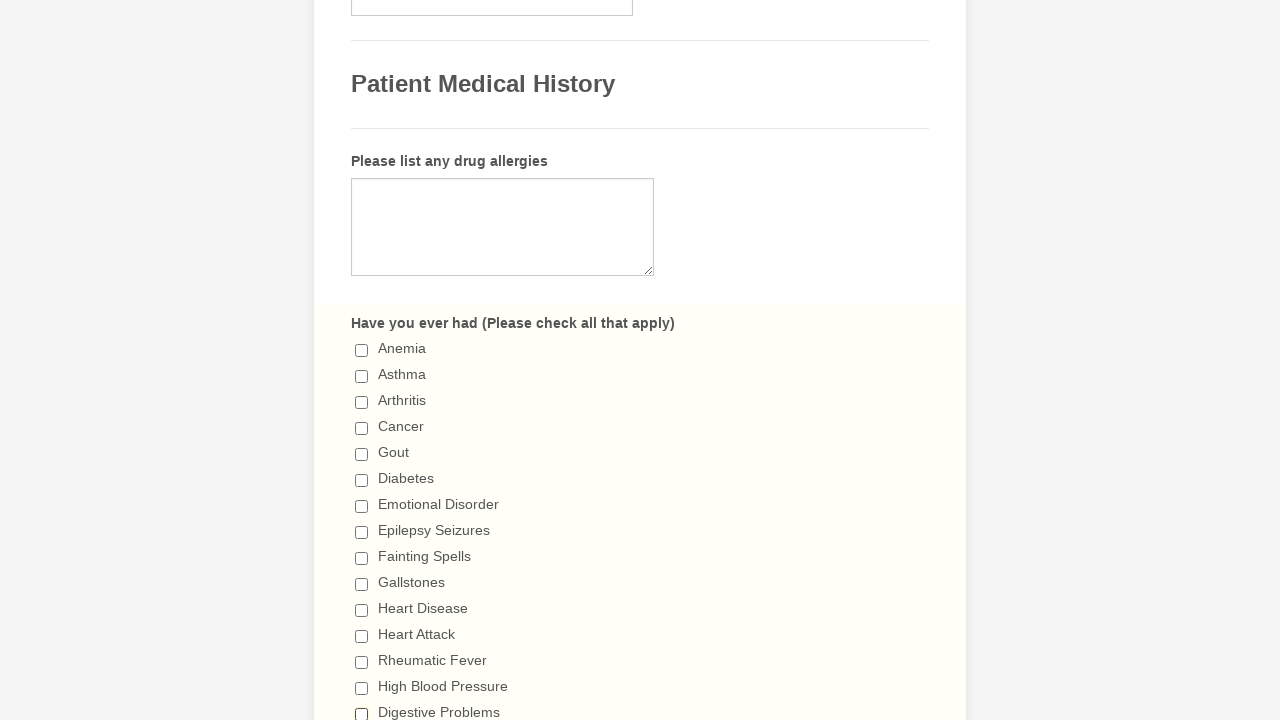

Deselected checkbox 16 of 29 at (362, 360) on input[type='checkbox'] >> nth=15
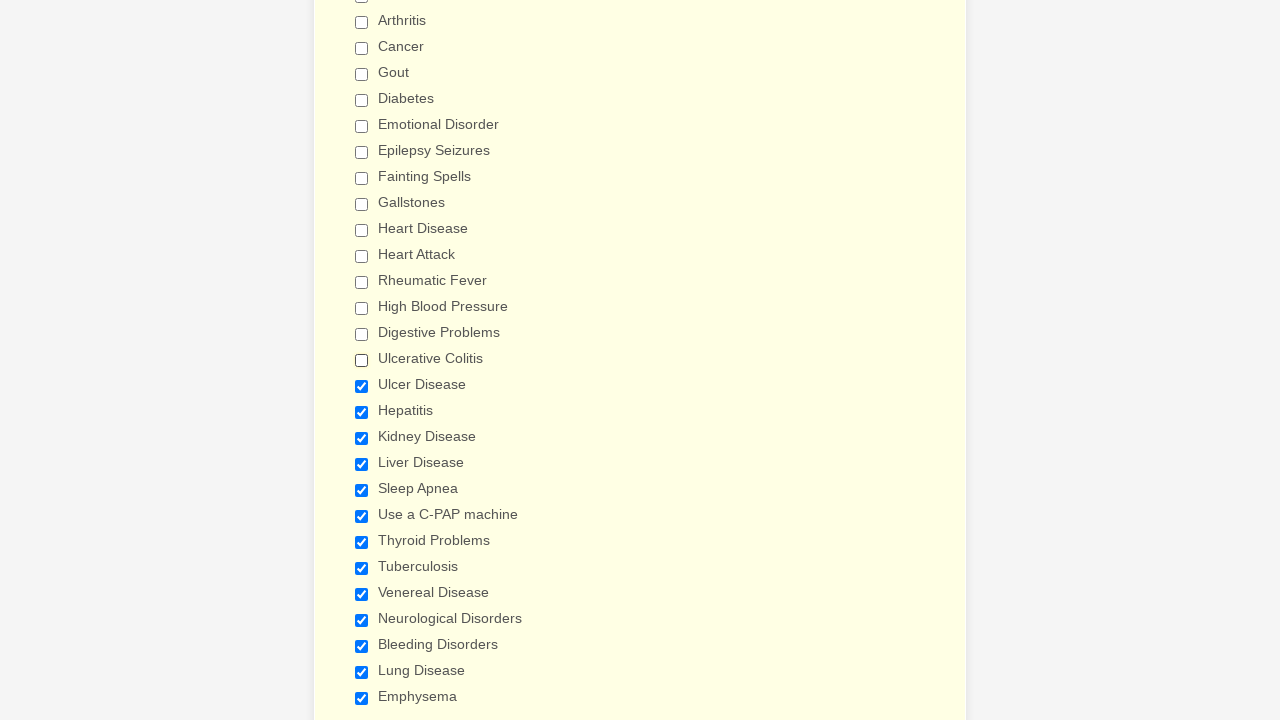

Deselected checkbox 17 of 29 at (362, 386) on input[type='checkbox'] >> nth=16
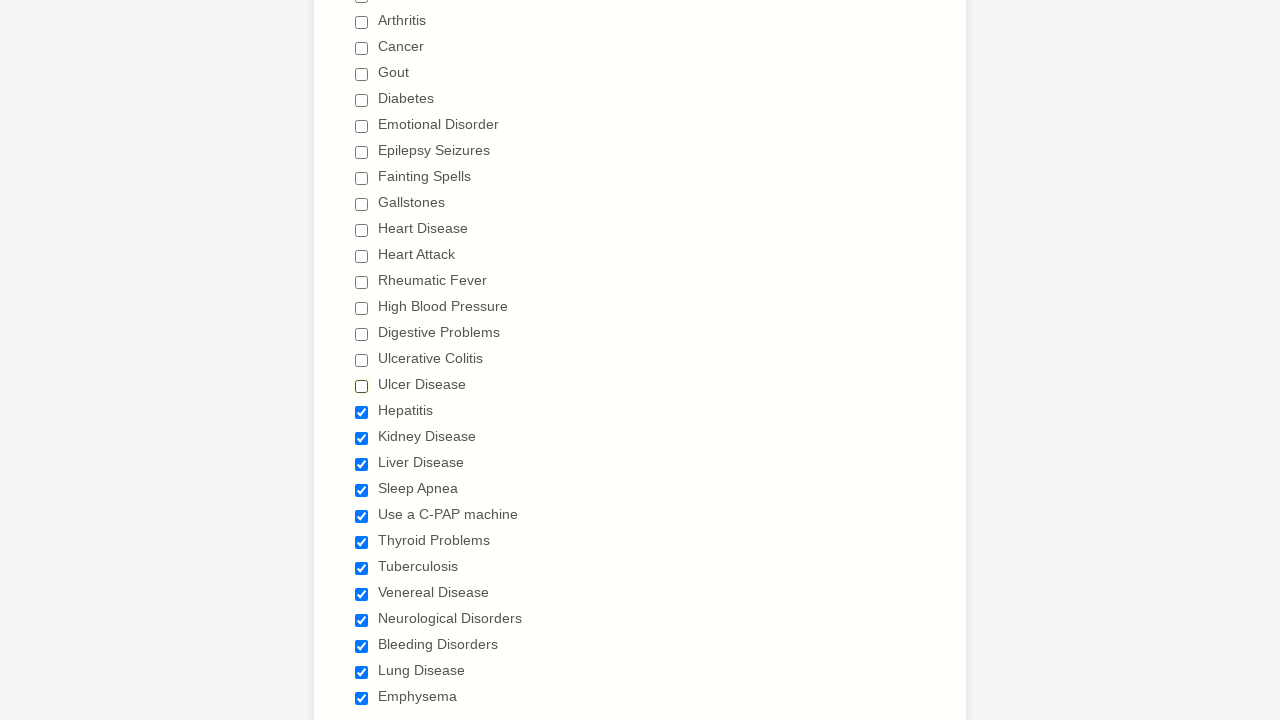

Deselected checkbox 18 of 29 at (362, 412) on input[type='checkbox'] >> nth=17
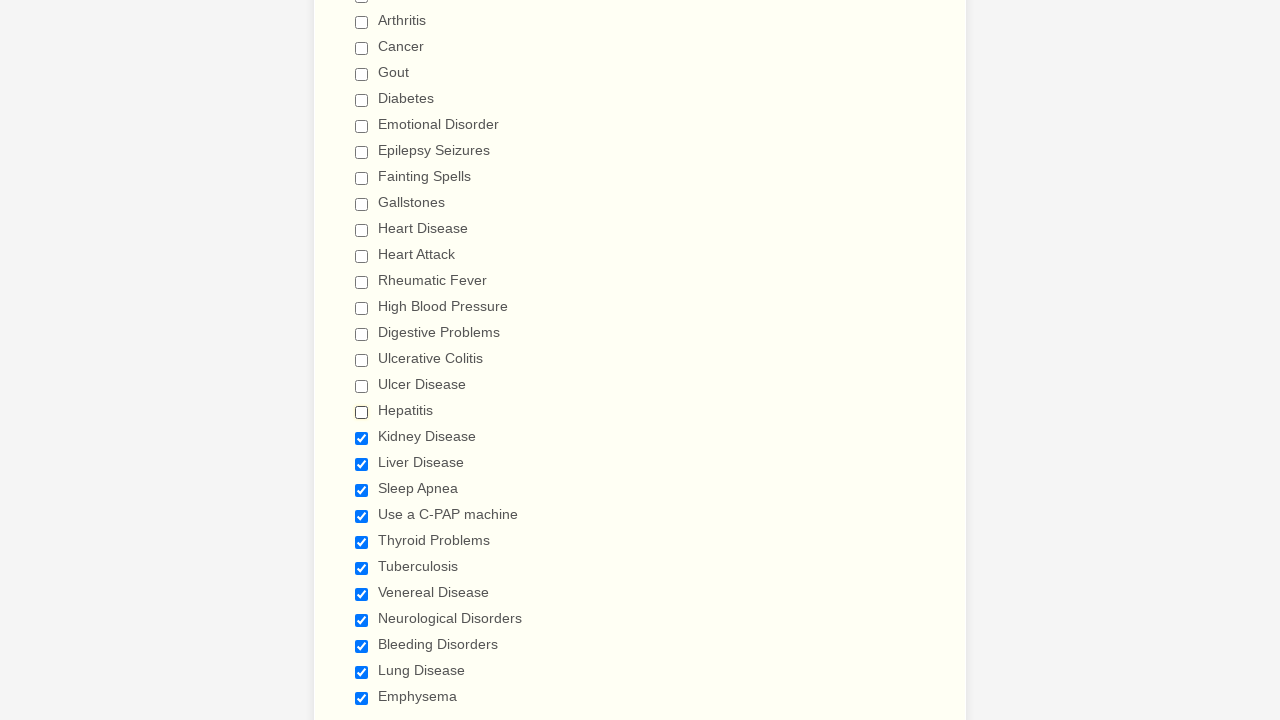

Deselected checkbox 19 of 29 at (362, 438) on input[type='checkbox'] >> nth=18
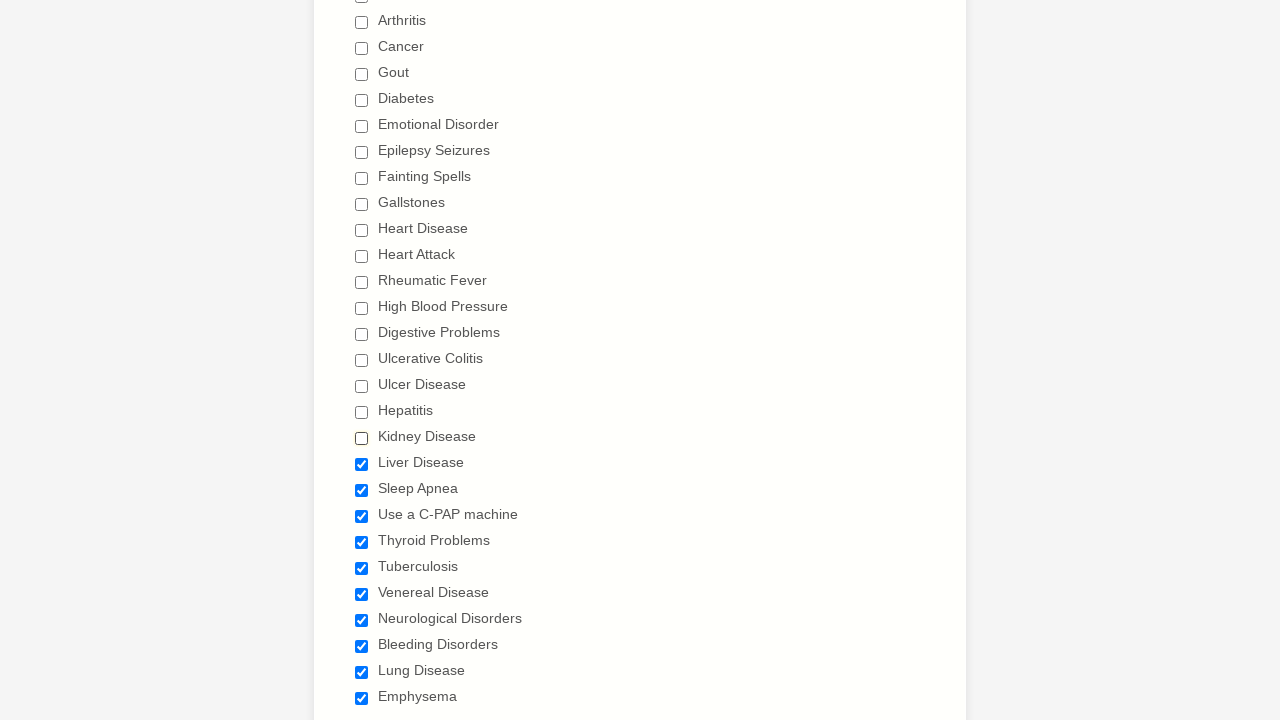

Deselected checkbox 20 of 29 at (362, 464) on input[type='checkbox'] >> nth=19
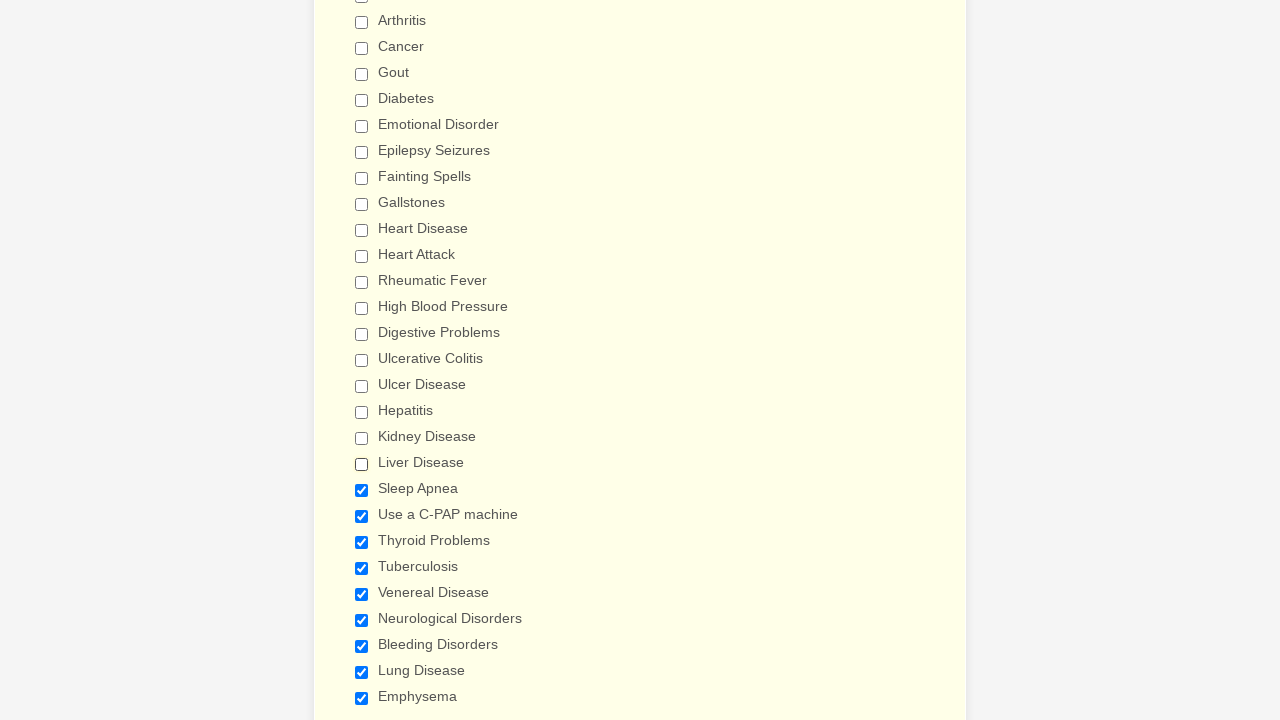

Deselected checkbox 21 of 29 at (362, 490) on input[type='checkbox'] >> nth=20
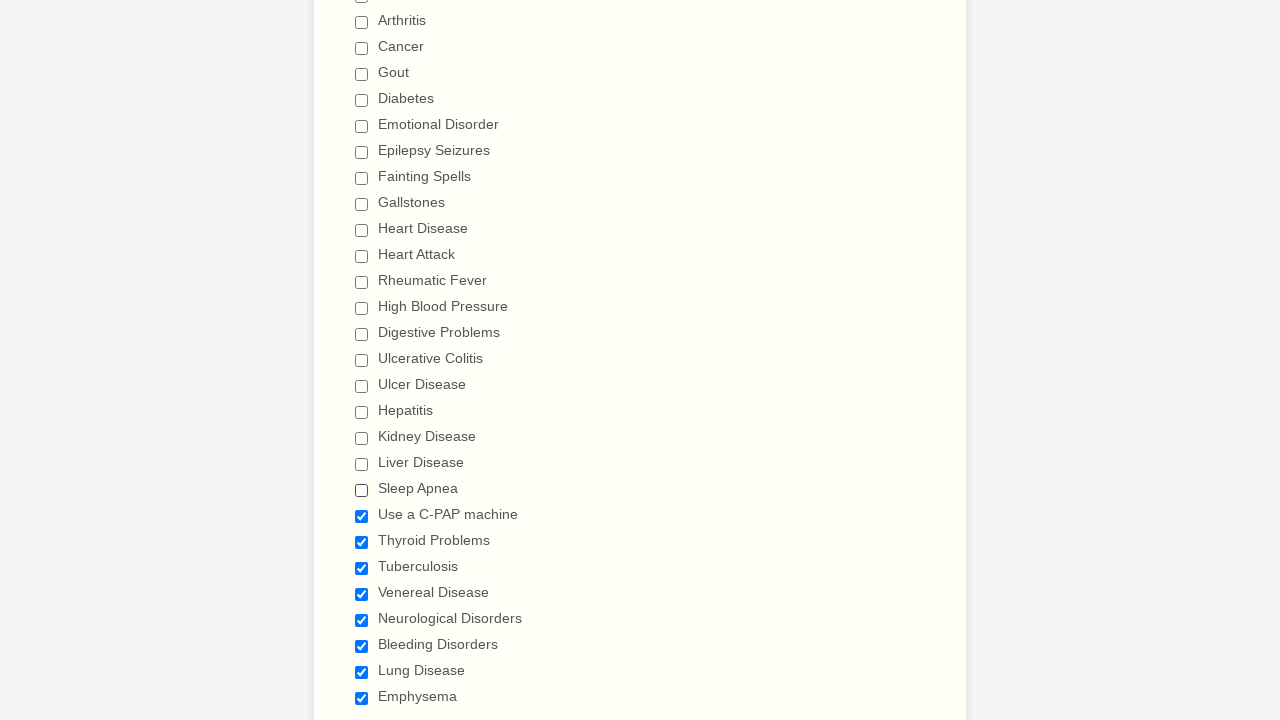

Deselected checkbox 22 of 29 at (362, 516) on input[type='checkbox'] >> nth=21
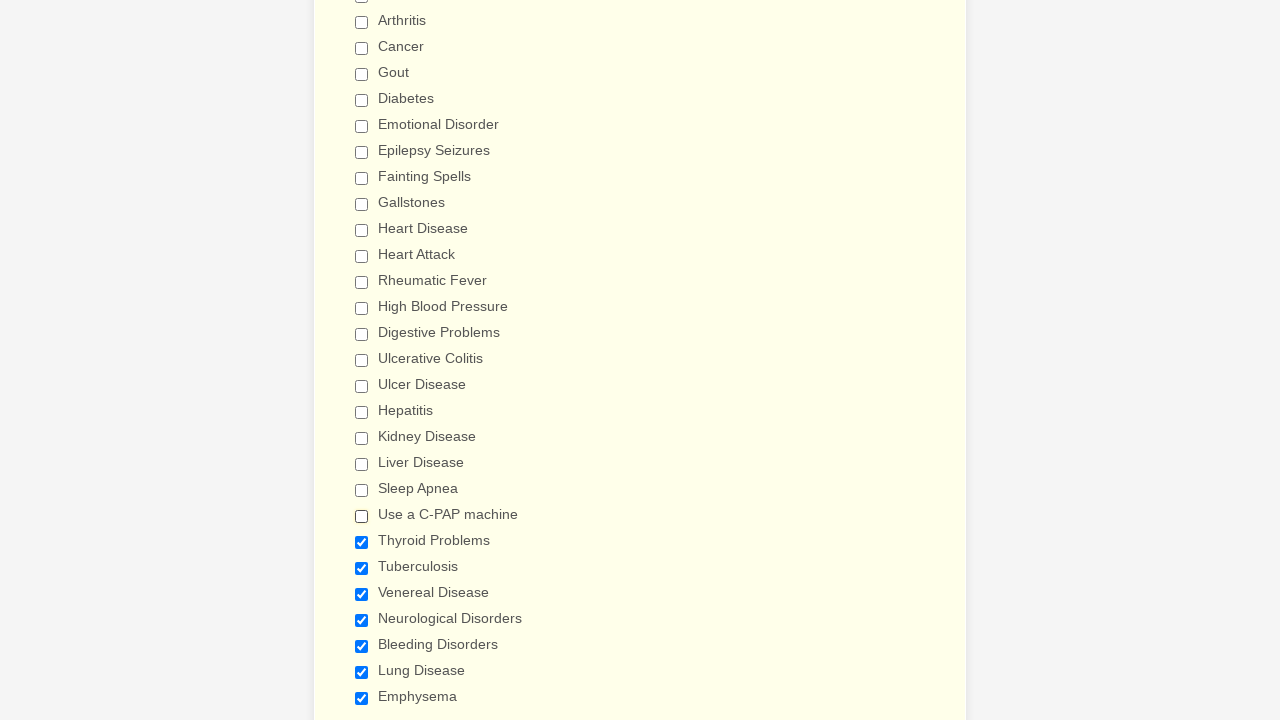

Deselected checkbox 23 of 29 at (362, 542) on input[type='checkbox'] >> nth=22
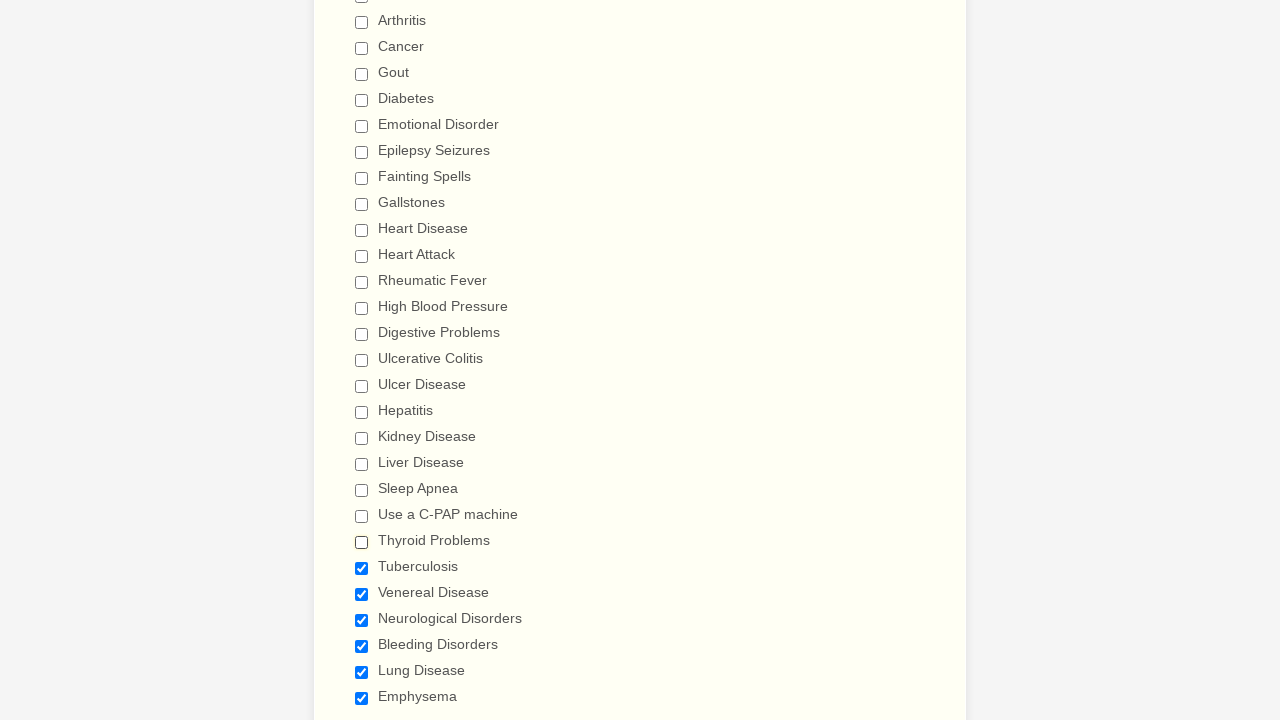

Deselected checkbox 24 of 29 at (362, 568) on input[type='checkbox'] >> nth=23
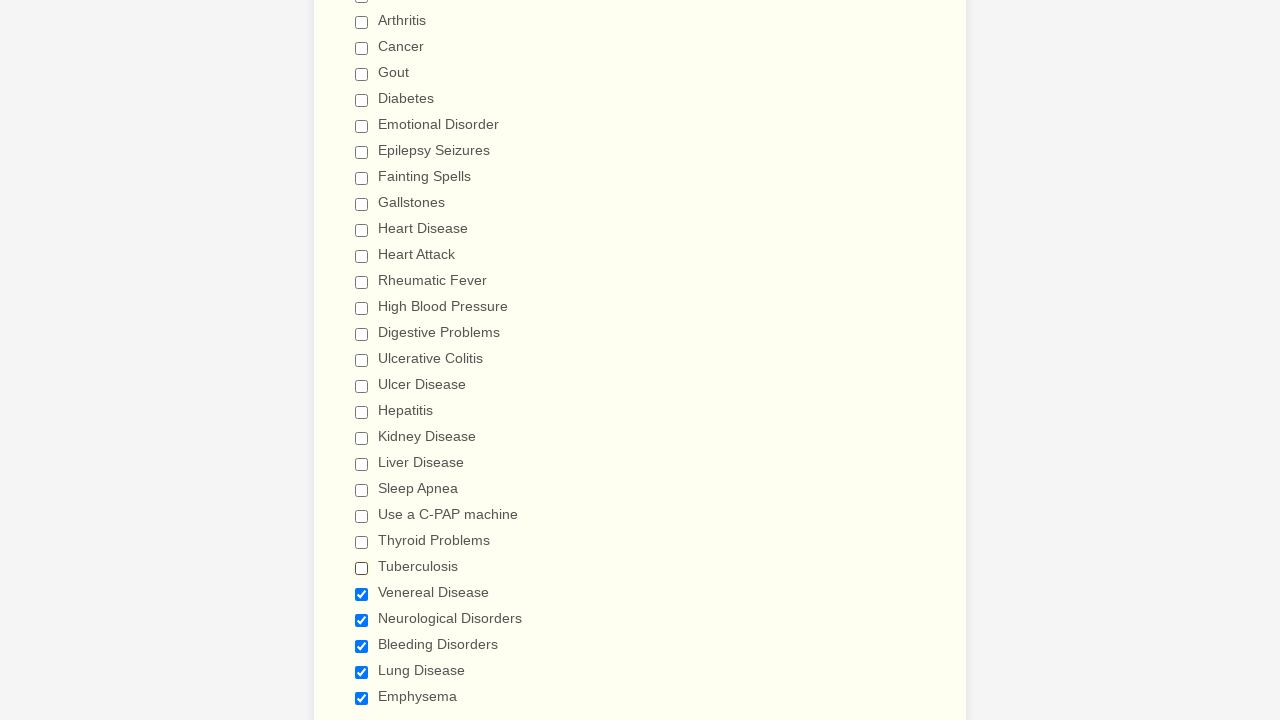

Deselected checkbox 25 of 29 at (362, 594) on input[type='checkbox'] >> nth=24
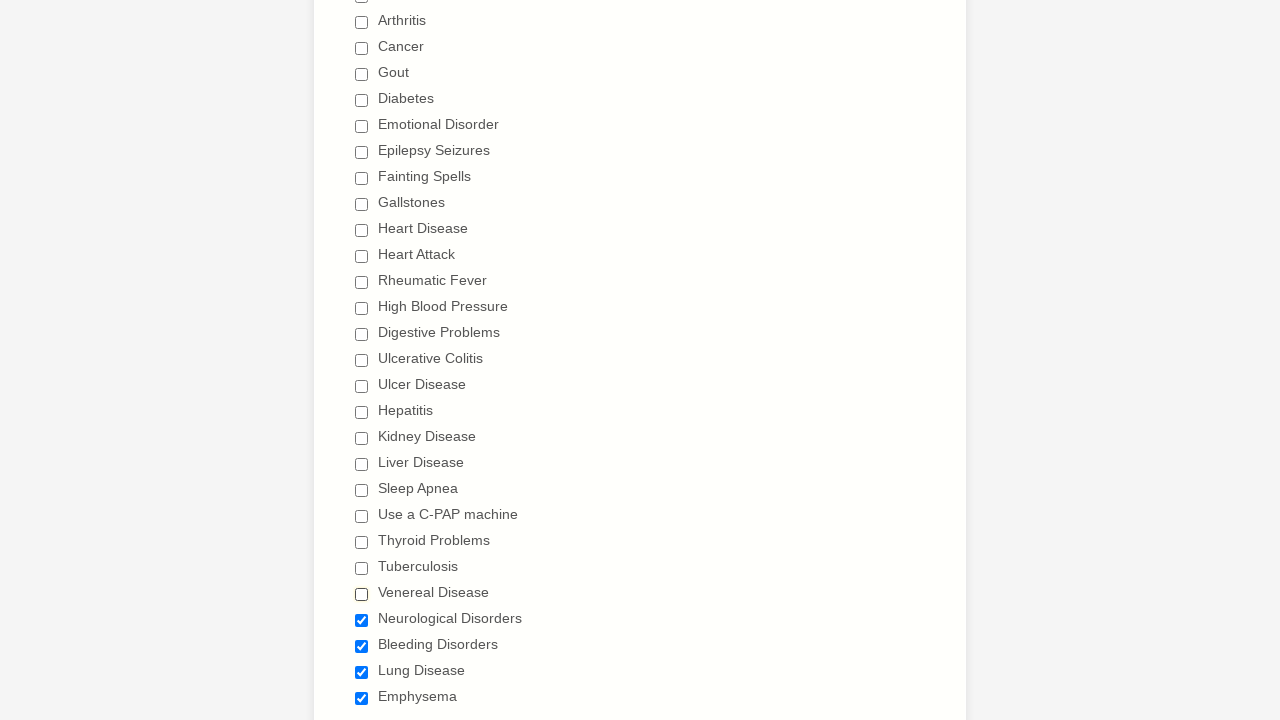

Deselected checkbox 26 of 29 at (362, 620) on input[type='checkbox'] >> nth=25
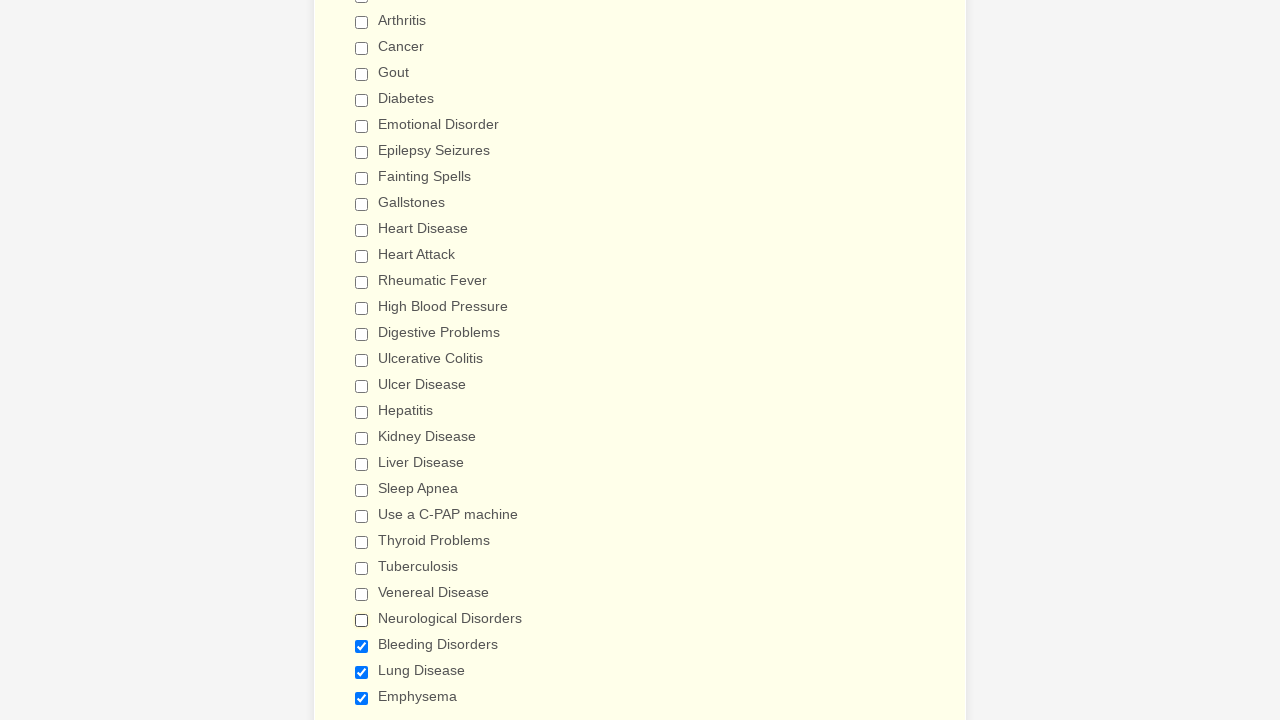

Deselected checkbox 27 of 29 at (362, 646) on input[type='checkbox'] >> nth=26
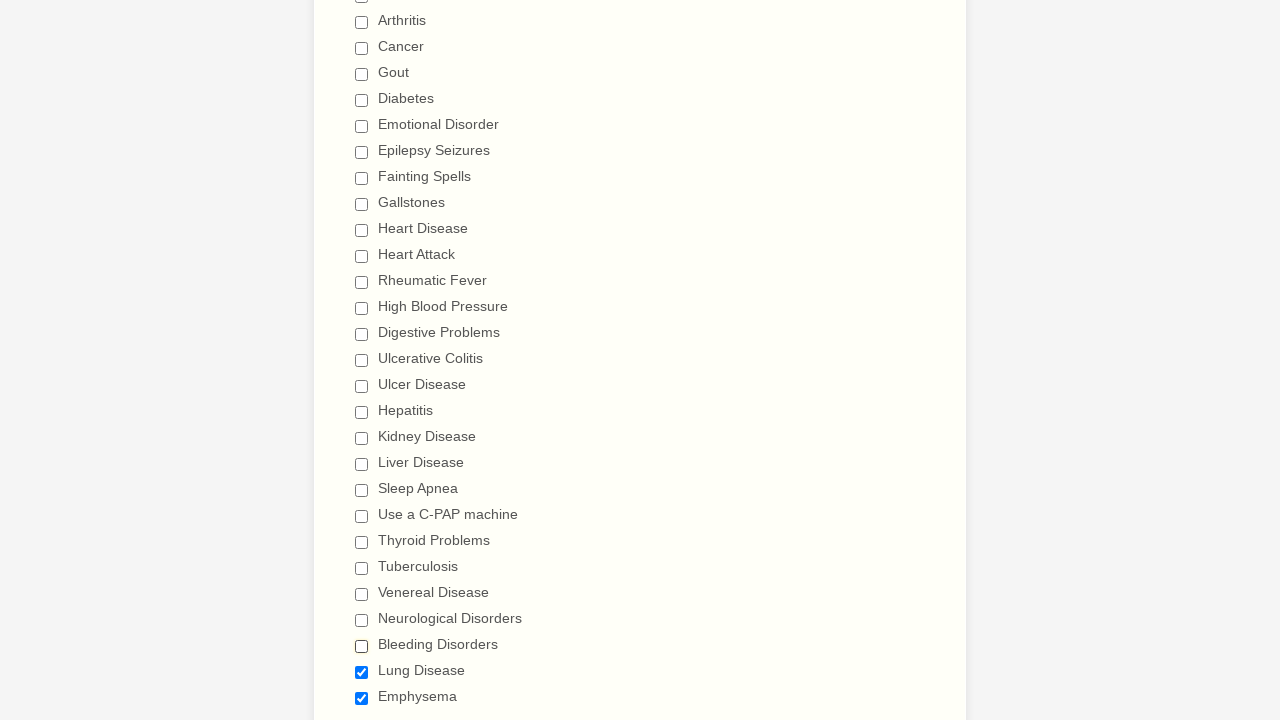

Deselected checkbox 28 of 29 at (362, 672) on input[type='checkbox'] >> nth=27
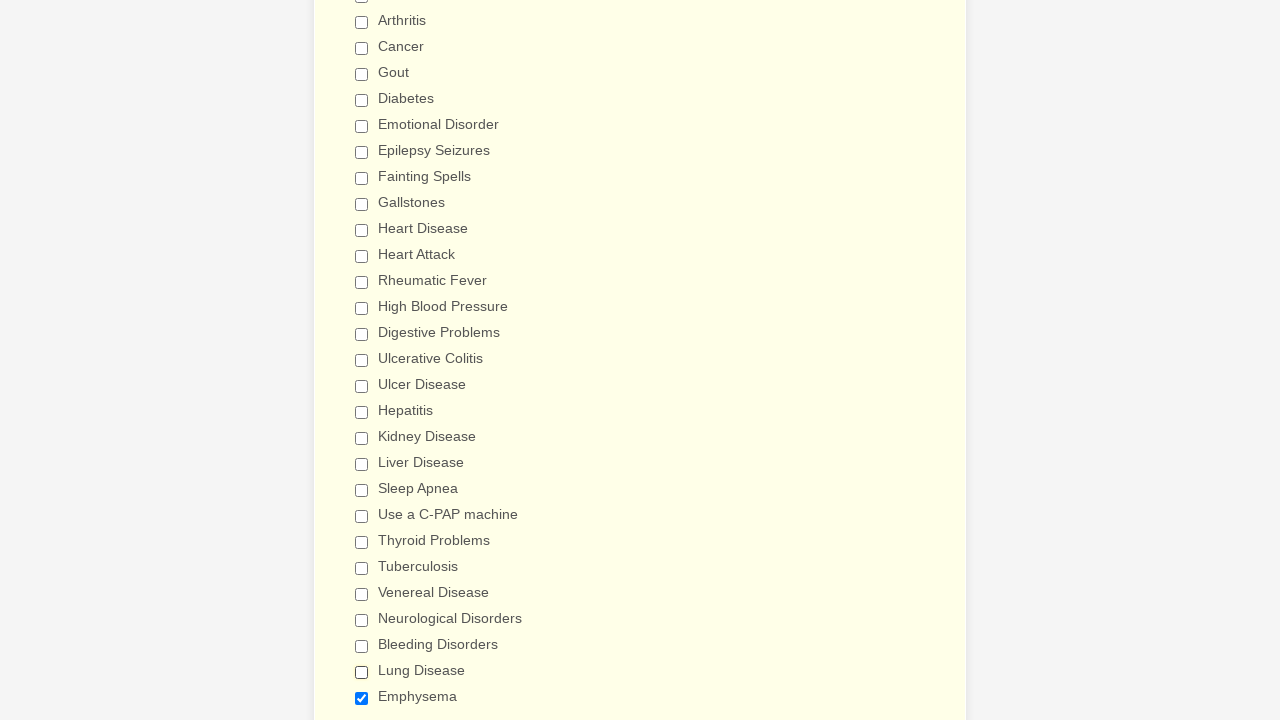

Deselected checkbox 29 of 29 at (362, 698) on input[type='checkbox'] >> nth=28
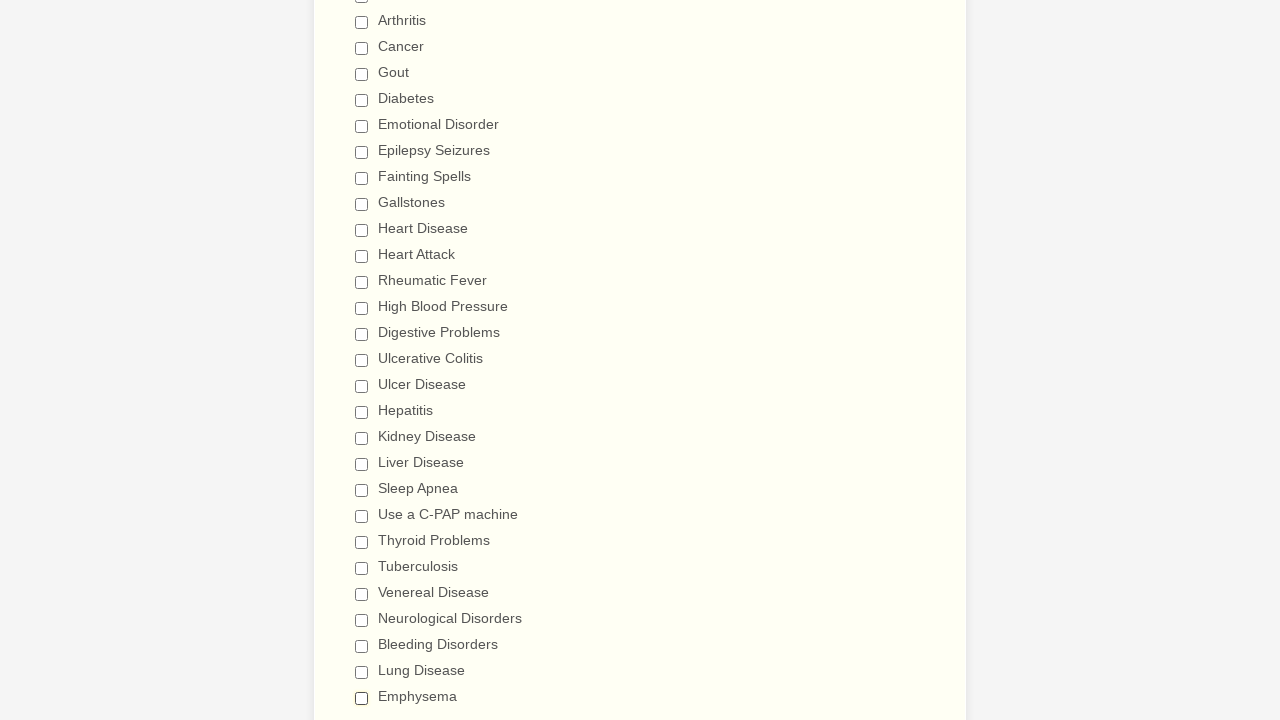

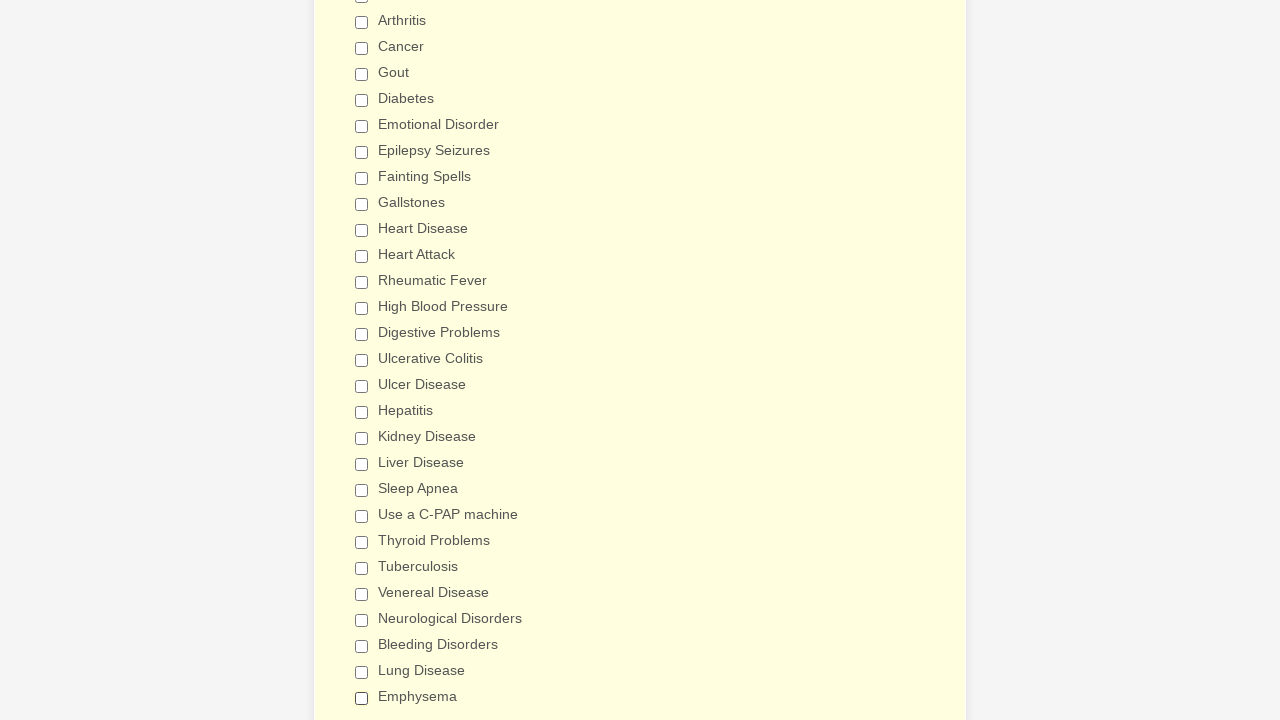